Tests fuel price website by navigating through different regions and fuel types using dropdown menus and tabs

Starting URL: https://vseazs.com/

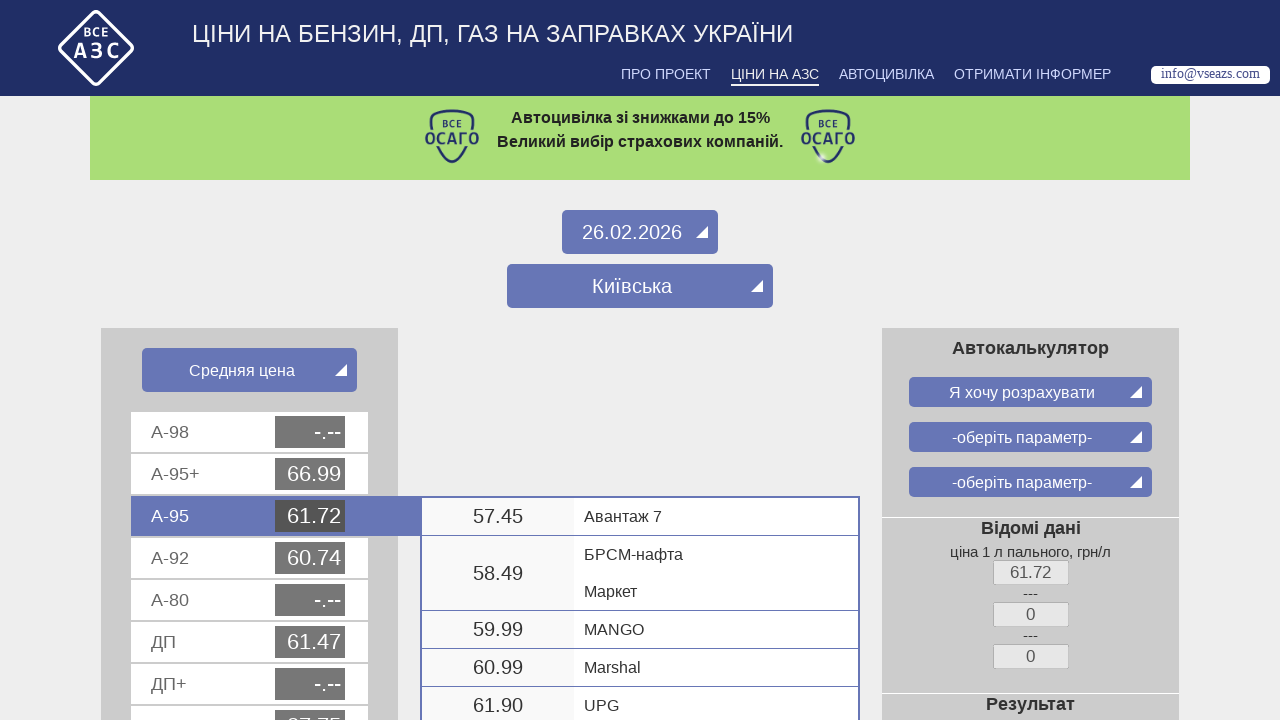

Clicked region dropdown to open it at (632, 286) on xpath=//*[@id="dd"]/div
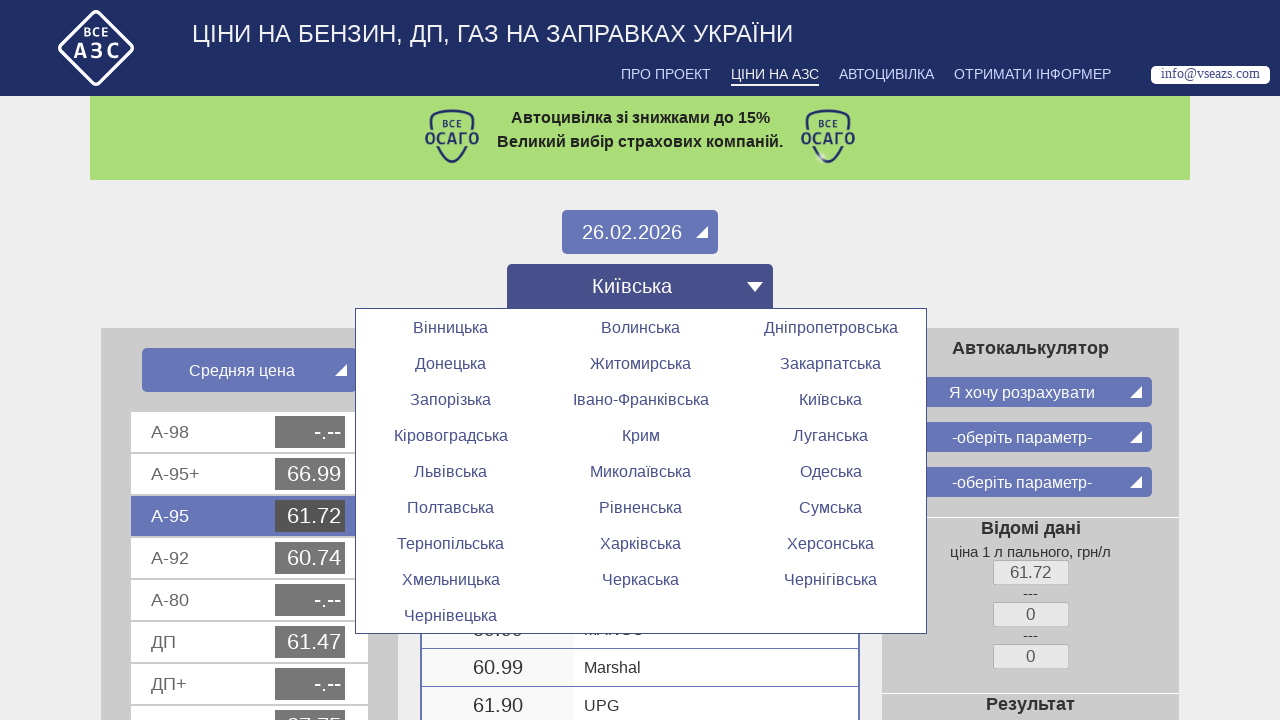

Selected first region from dropdown at (451, 328) on xpath=//*[@id="dd"]/ul/li[1]/a
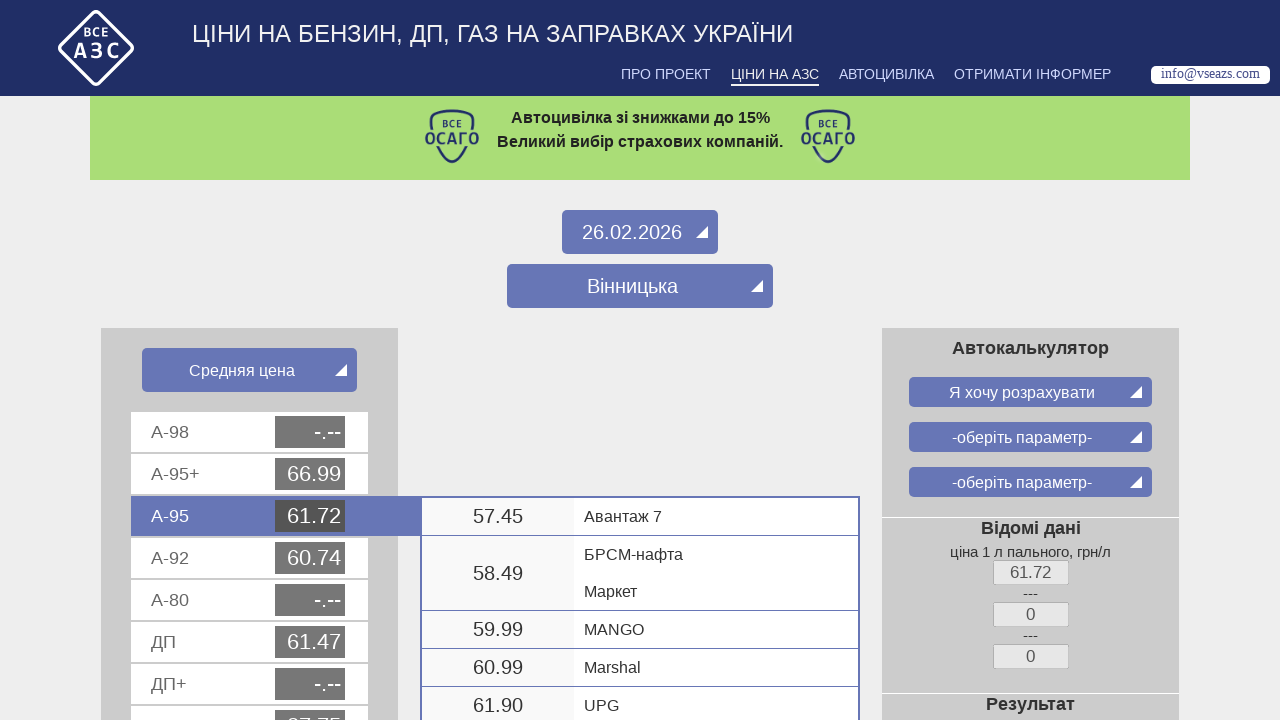

Clicked fuel type tab 1 at (250, 432) on //*[@id="price_bar_1"]
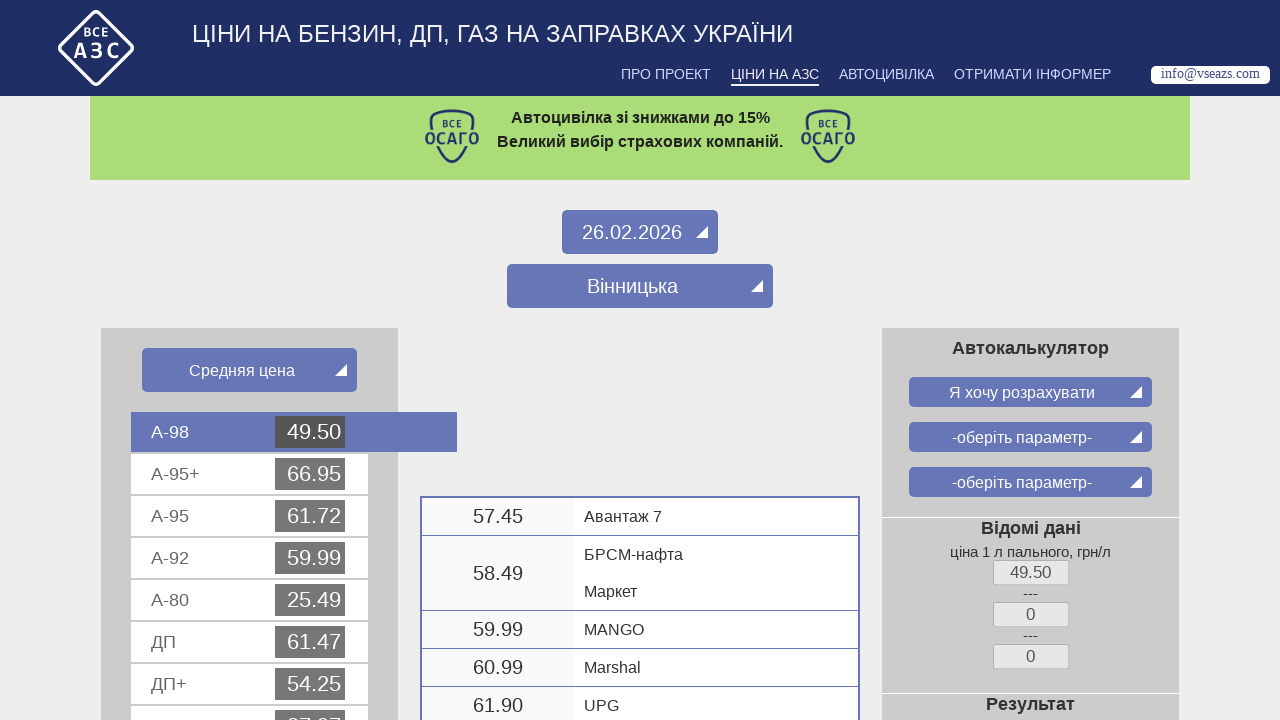

Price table updated for fuel type 1
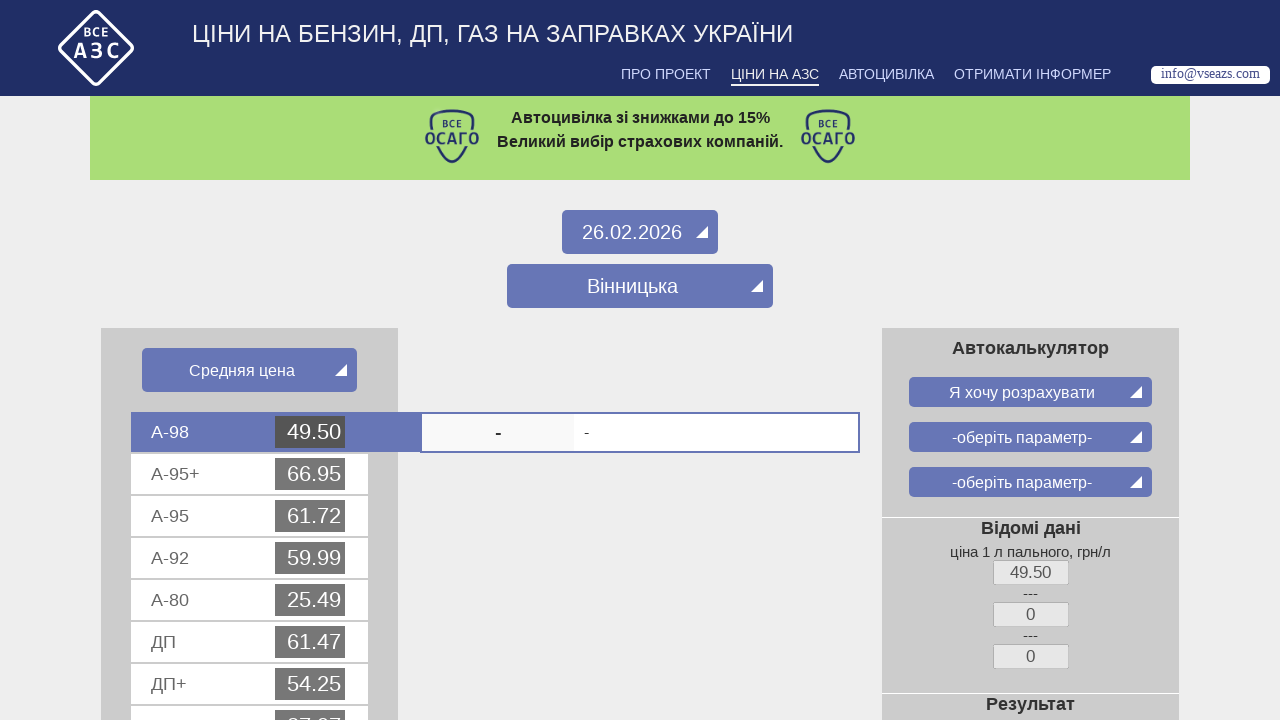

Clicked fuel type tab 2 at (250, 474) on //*[@id="price_bar_2"]
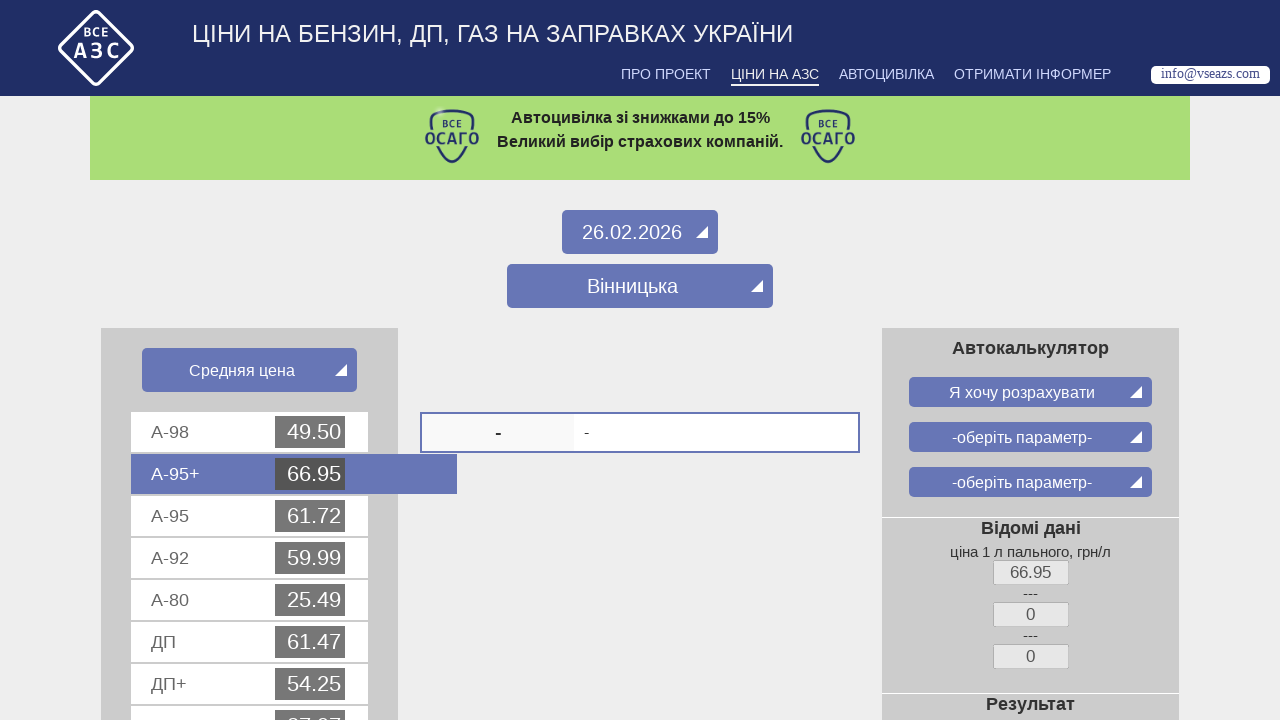

Price table updated for fuel type 2
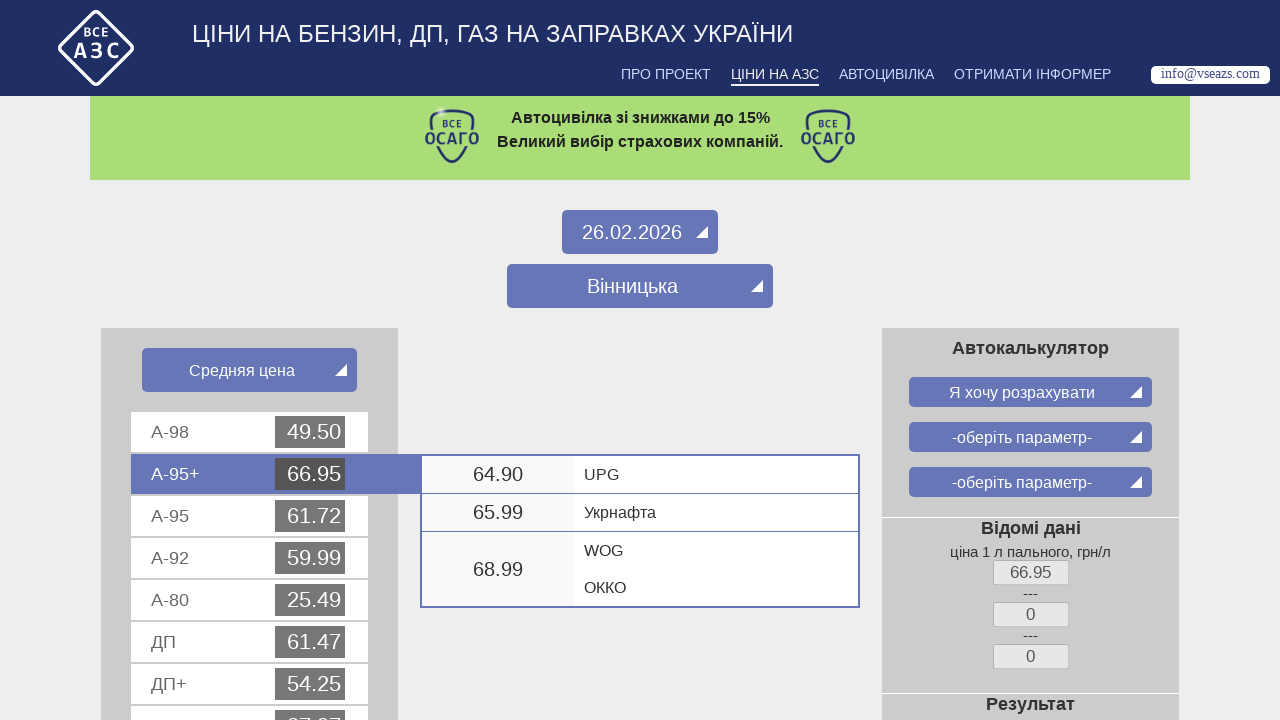

Clicked fuel type tab 3 at (250, 516) on //*[@id="price_bar_3"]
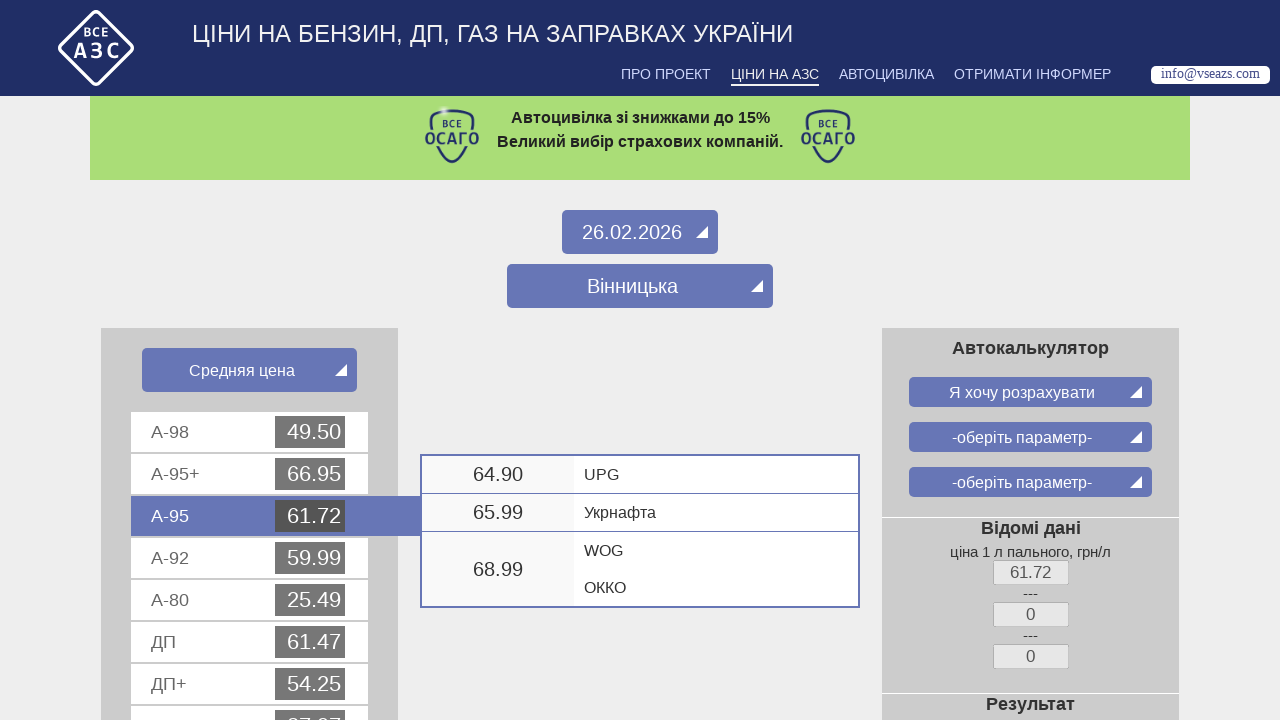

Price table updated for fuel type 3
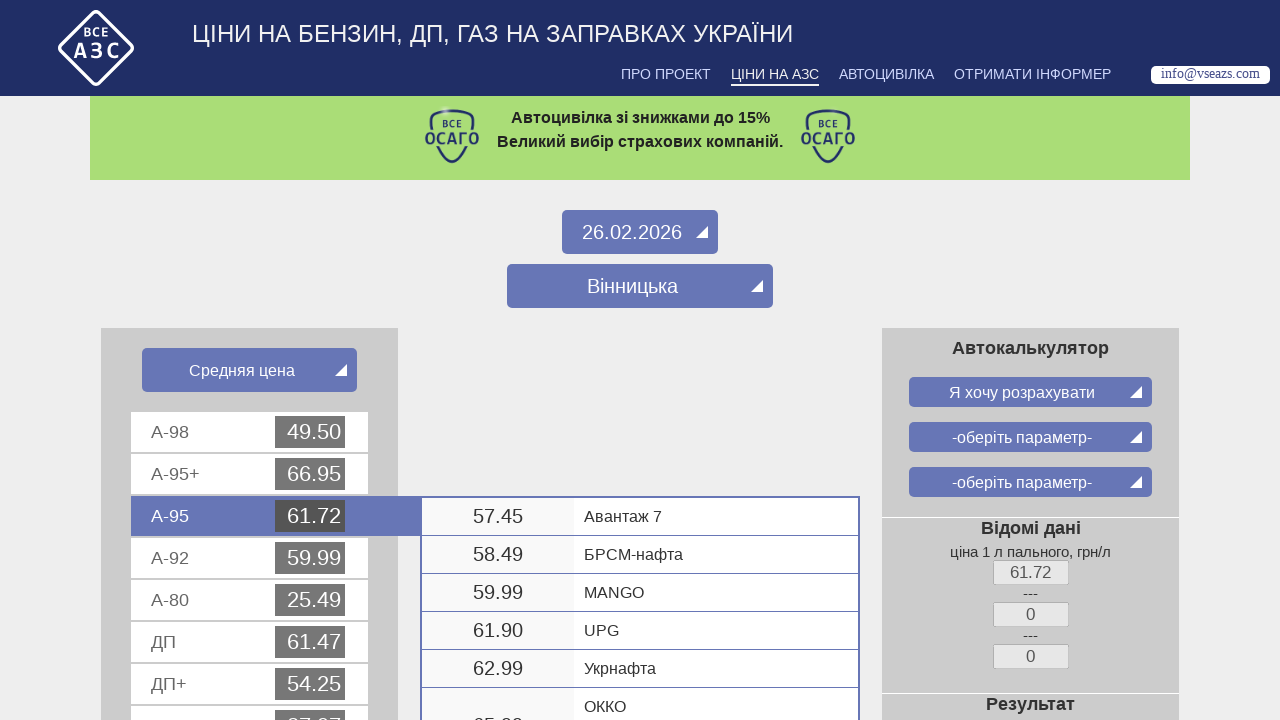

Clicked fuel type tab 4 at (250, 558) on //*[@id="price_bar_4"]
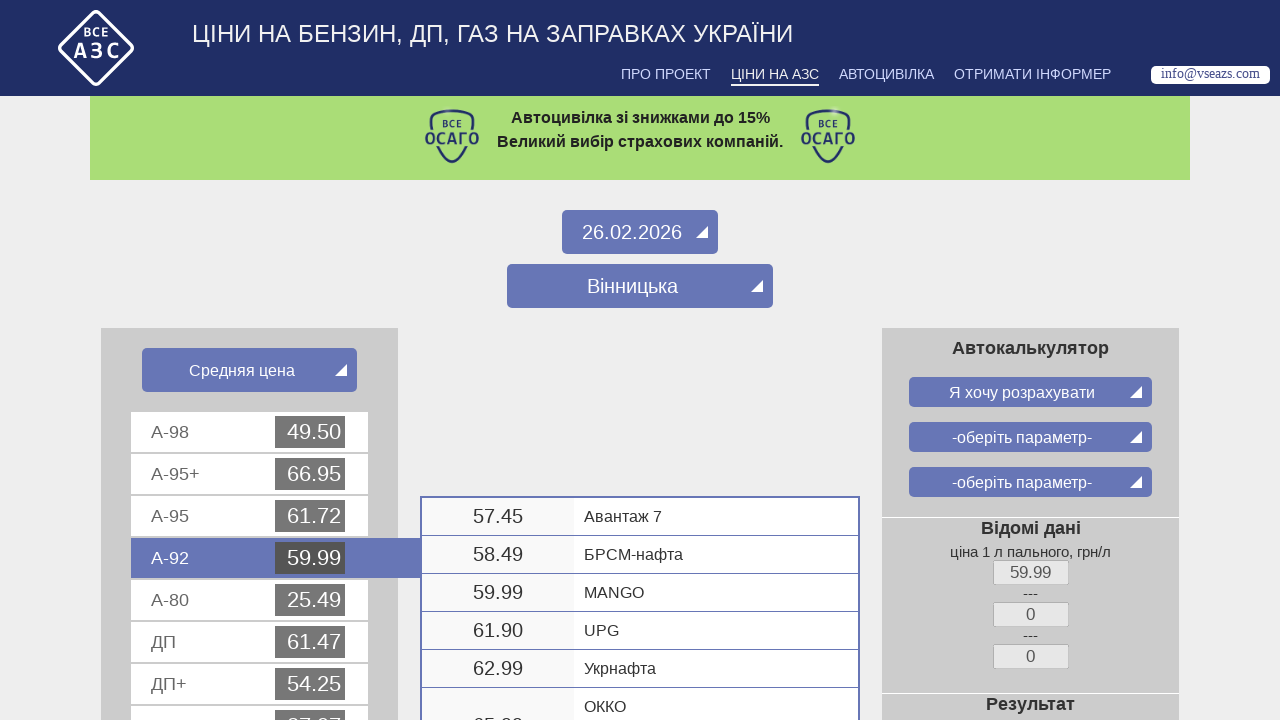

Price table updated for fuel type 4
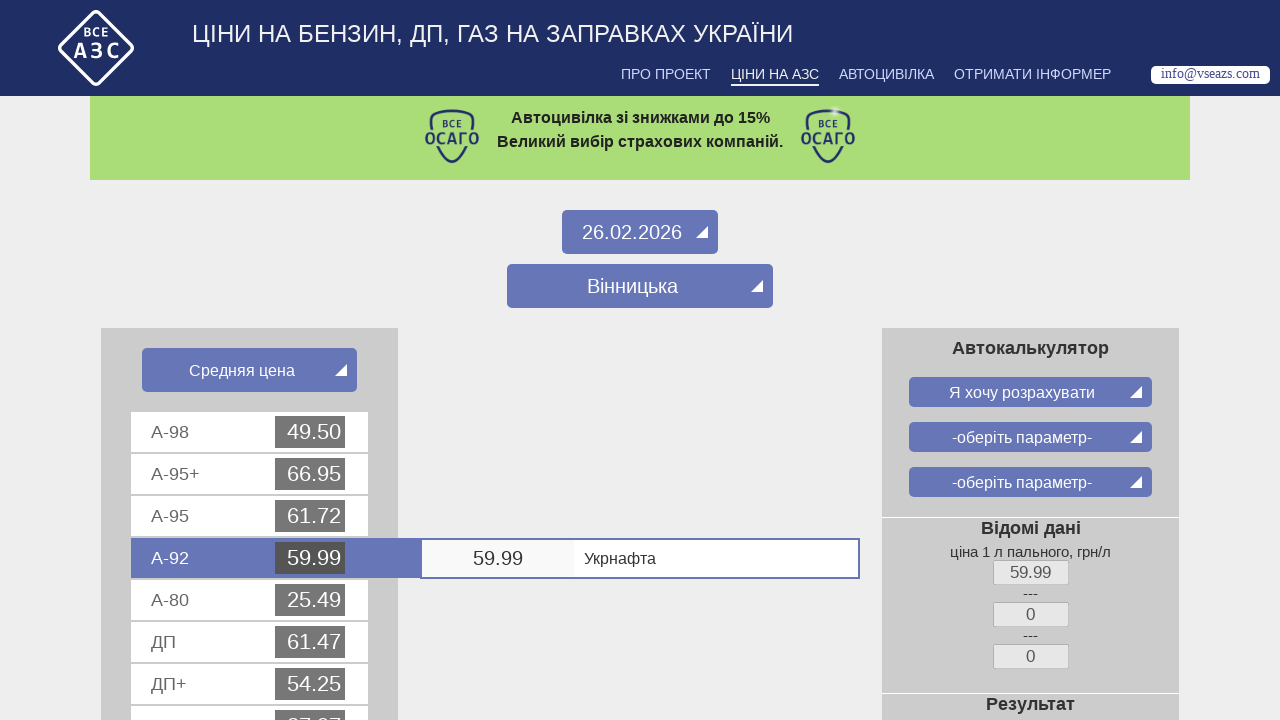

Clicked fuel type tab 5 at (250, 600) on //*[@id="price_bar_5"]
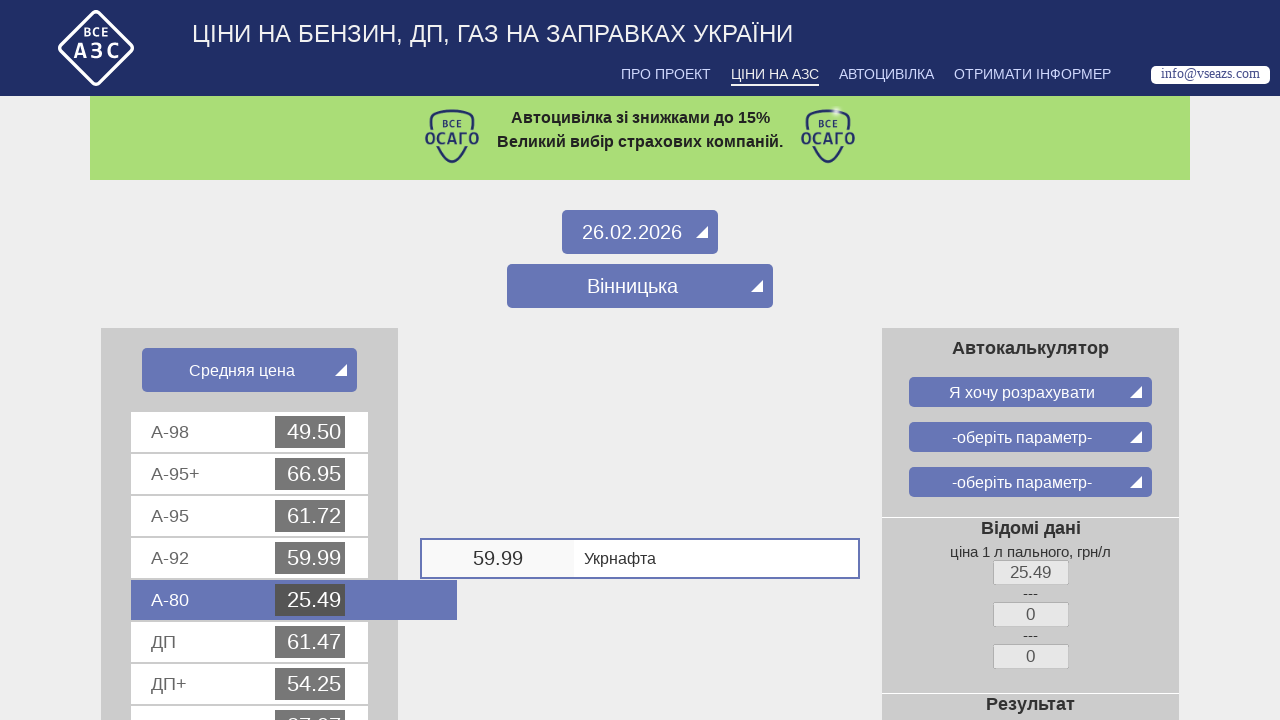

Price table updated for fuel type 5
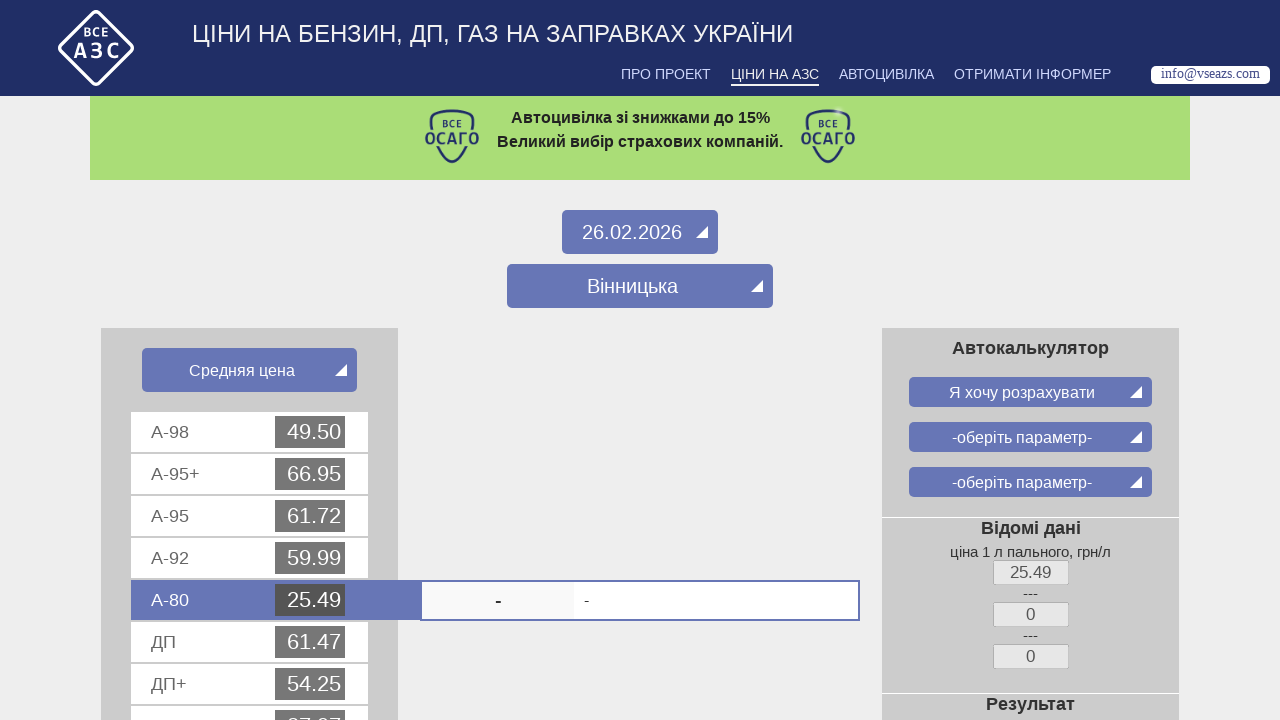

Clicked fuel type tab 6 at (250, 642) on //*[@id="price_bar_6"]
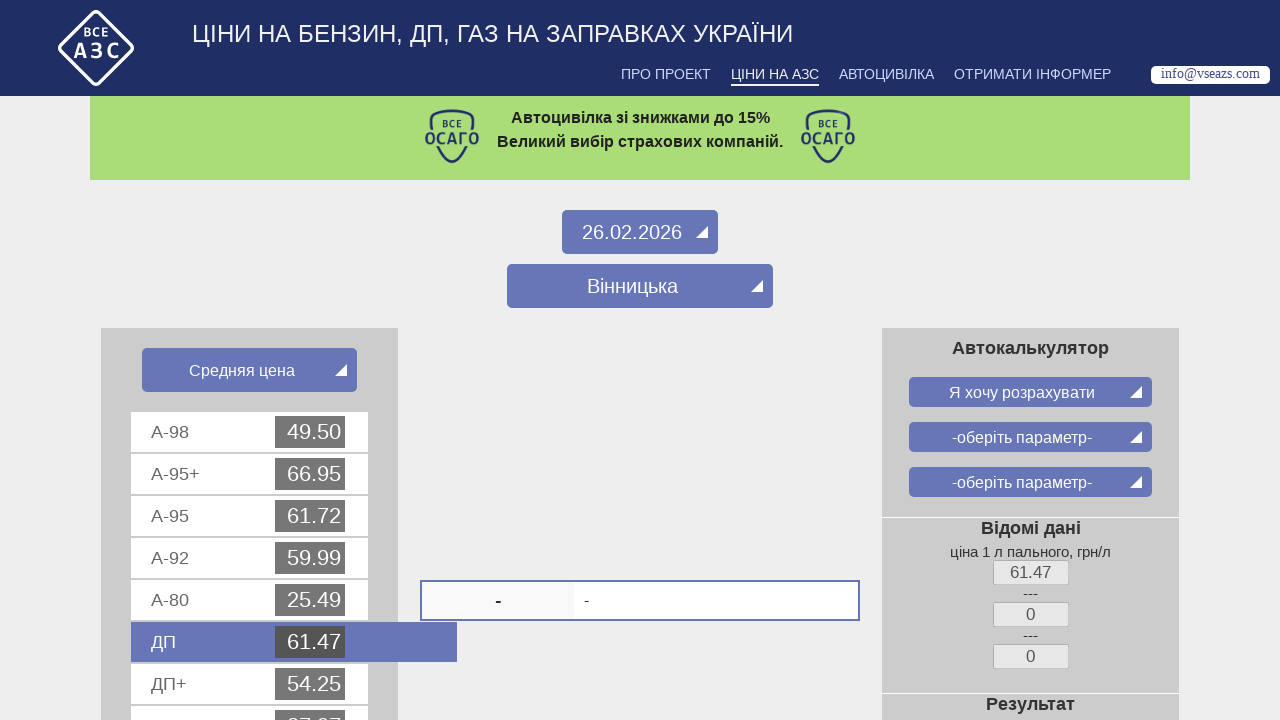

Price table updated for fuel type 6
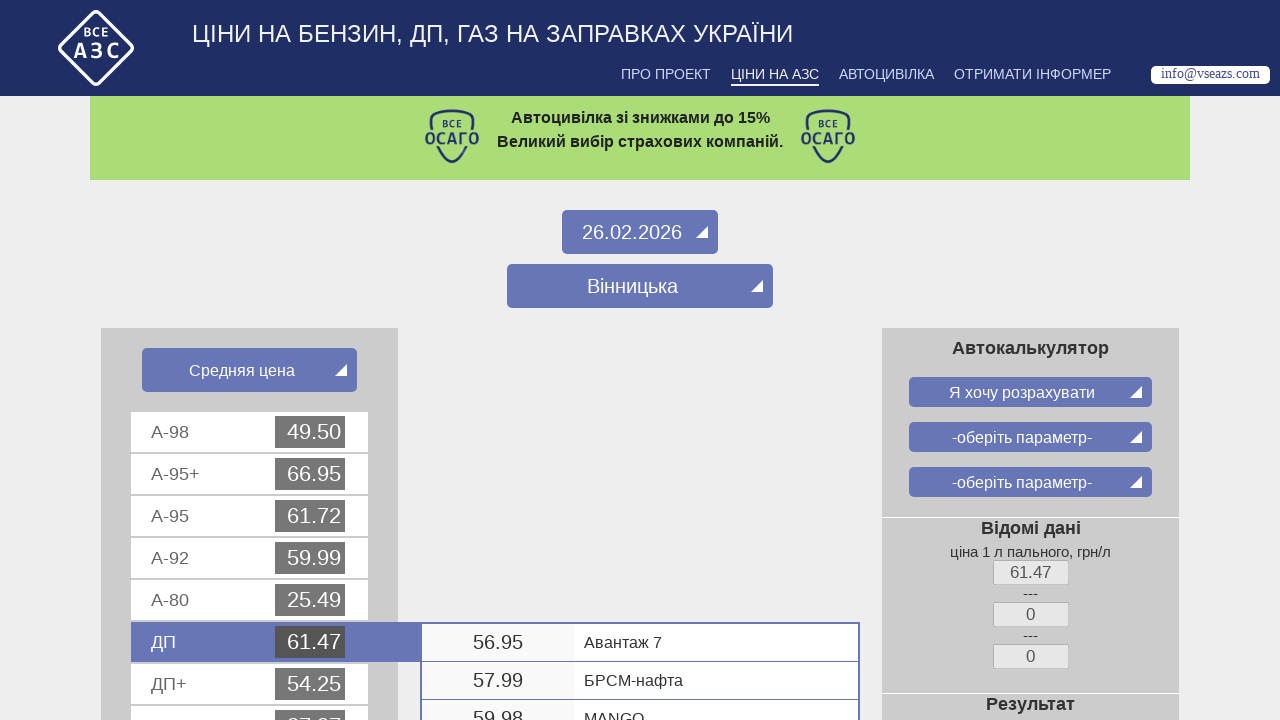

Clicked fuel type tab 7 at (250, 684) on //*[@id="price_bar_7"]
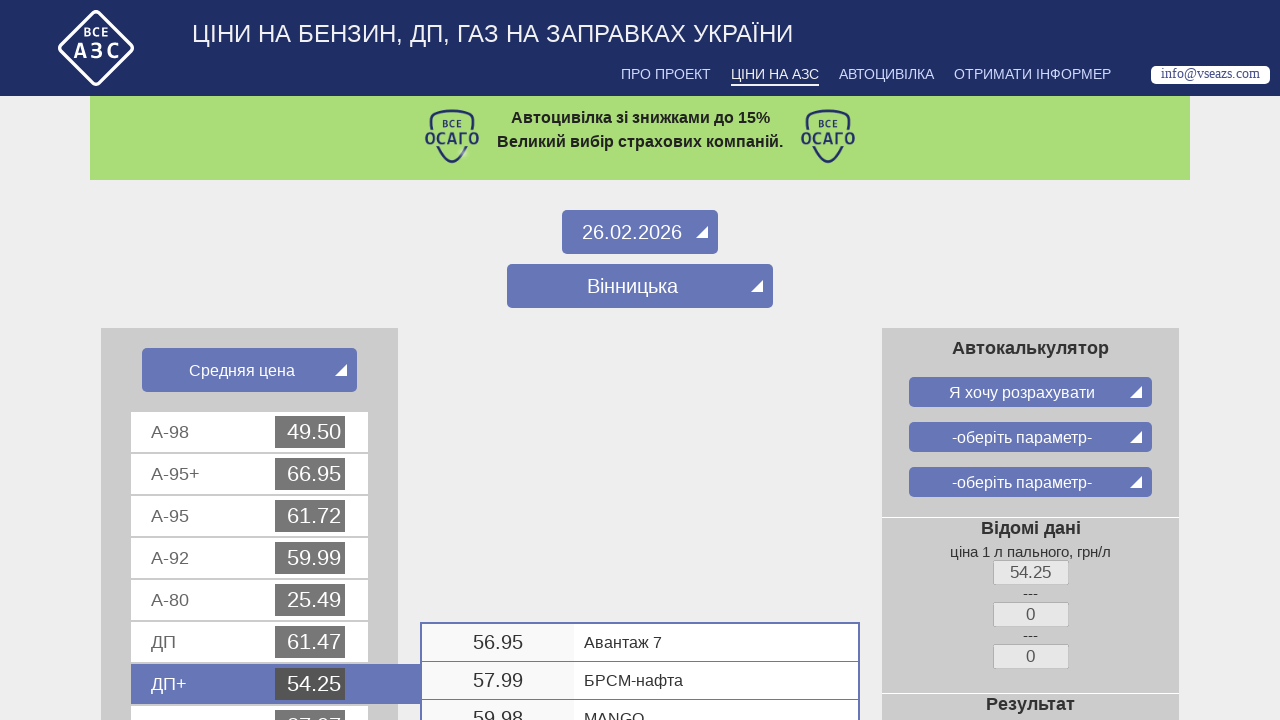

Price table updated for fuel type 7
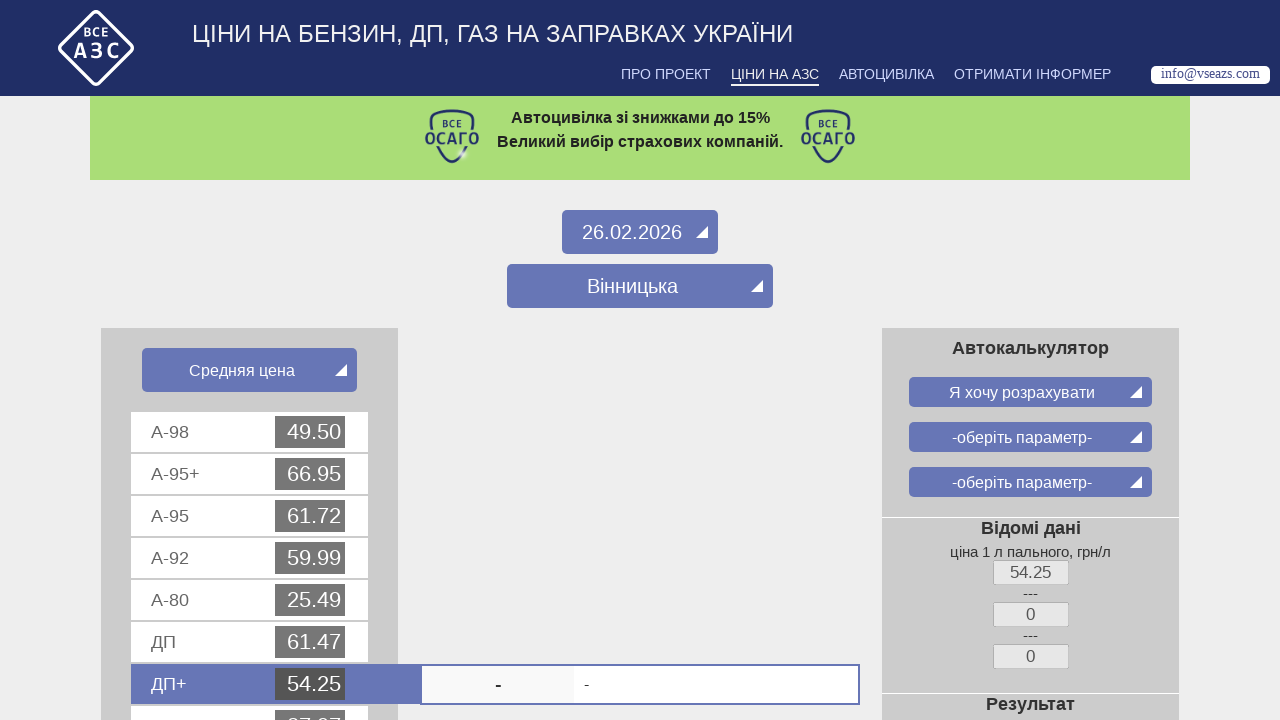

Clicked fuel type tab 8 at (250, 700) on //*[@id="price_bar_8"]
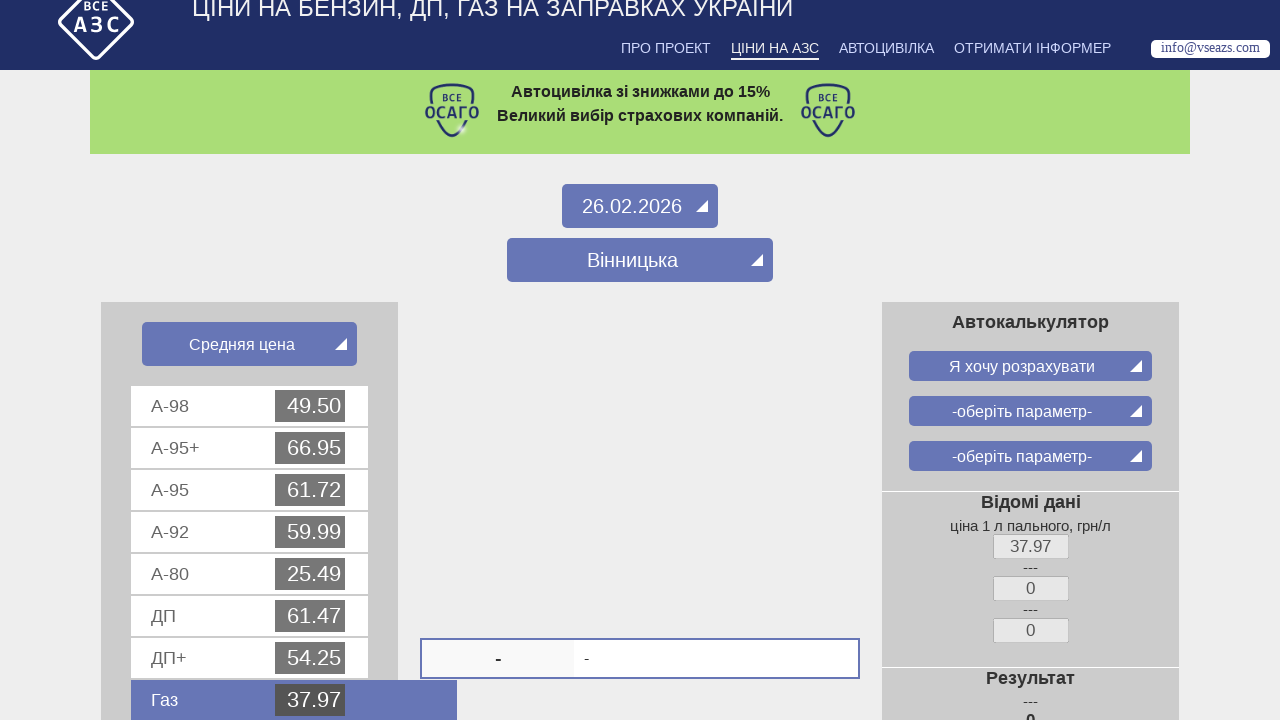

Price table updated for fuel type 8
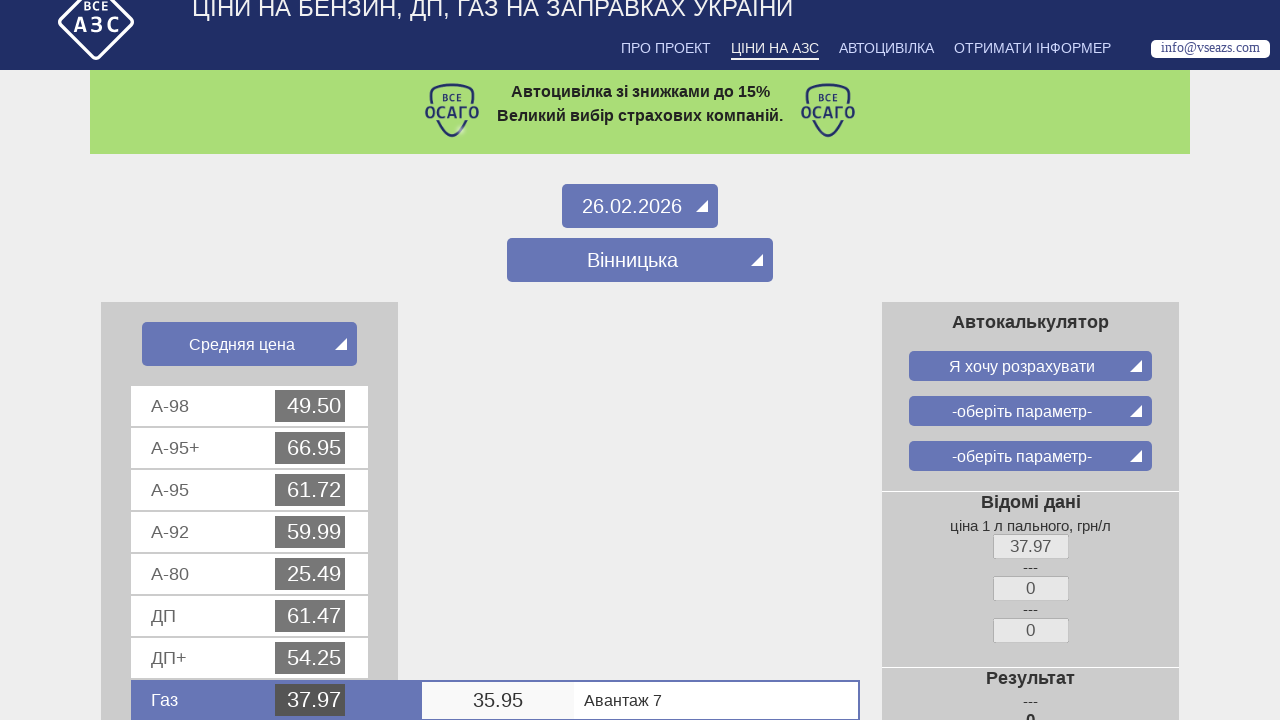

Clicked region dropdown to open it again at (632, 260) on xpath=//*[@id="dd"]/div
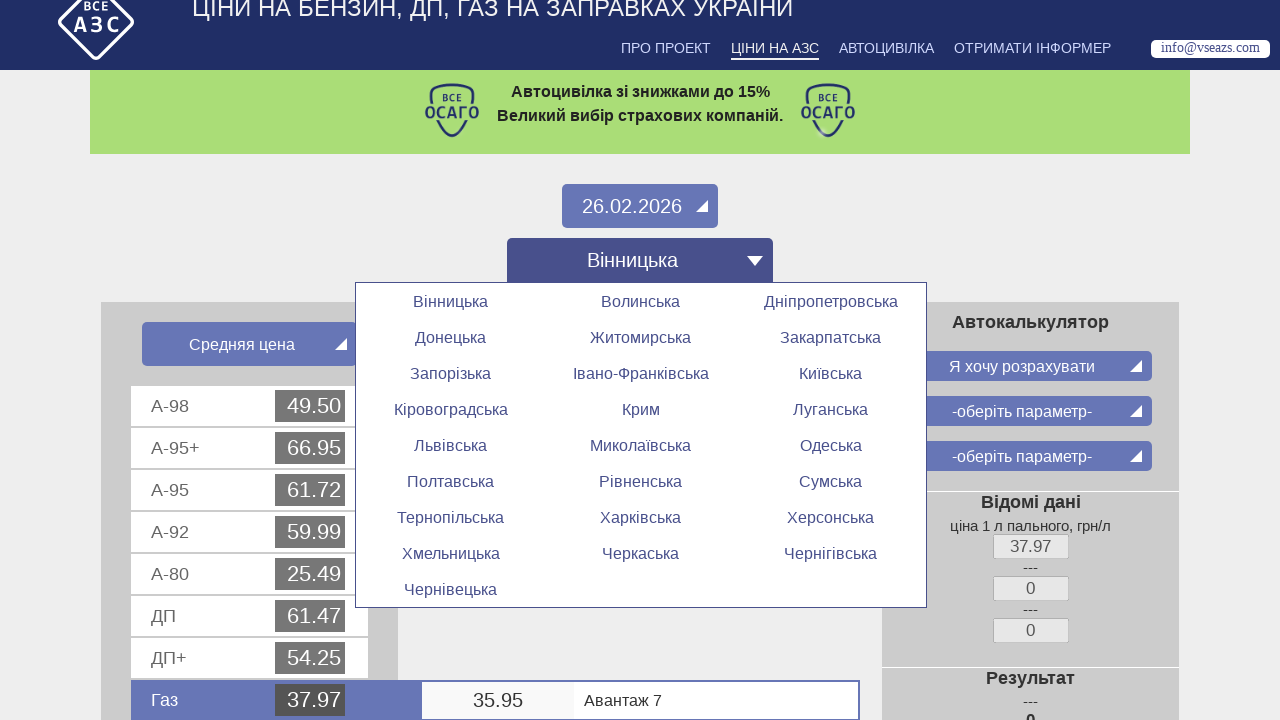

Selected second region from dropdown at (641, 302) on xpath=//*[@id="dd"]/ul/li[2]/a
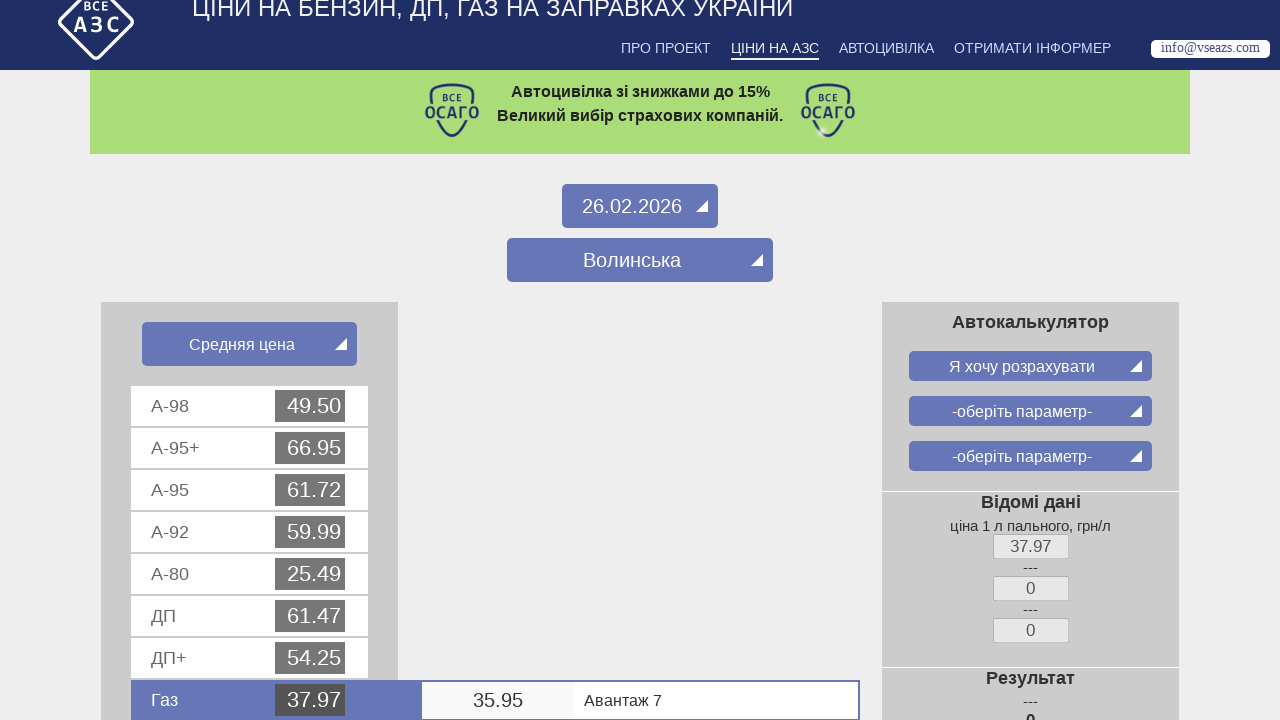

Clicked fuel type tab 1 for second region at (250, 406) on //*[@id="price_bar_1"]
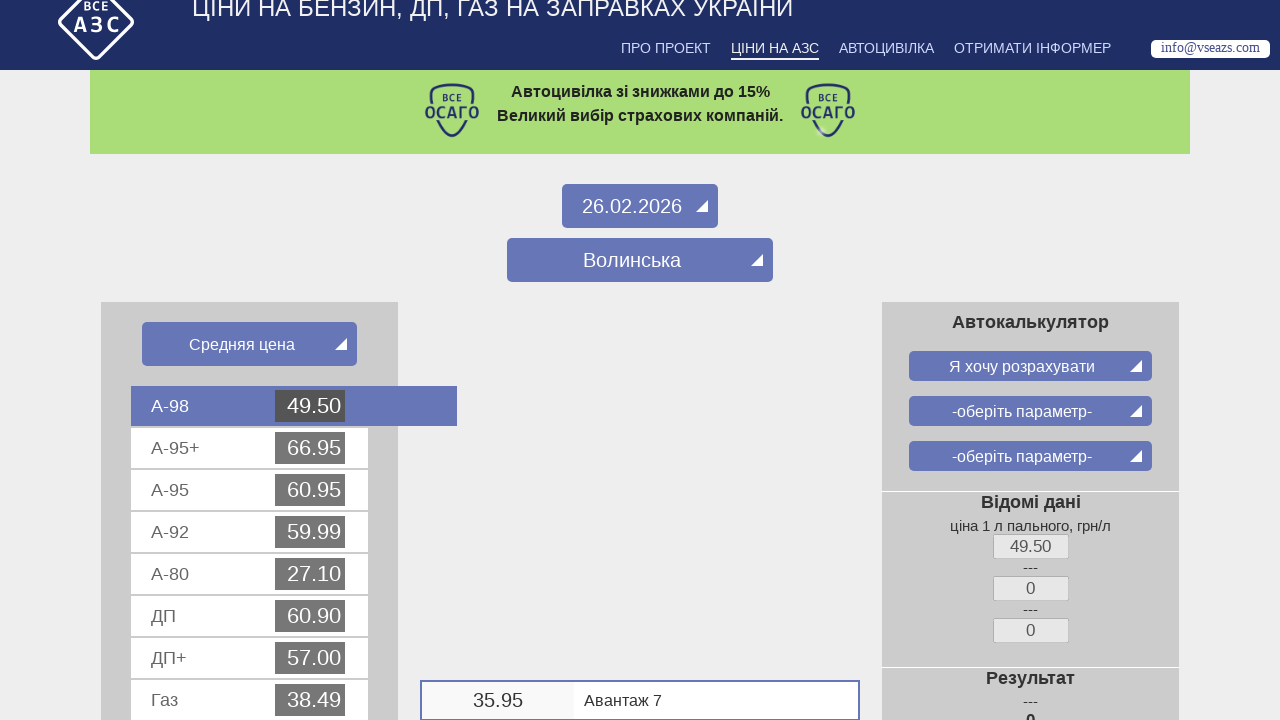

Price table updated for fuel type 1 in second region
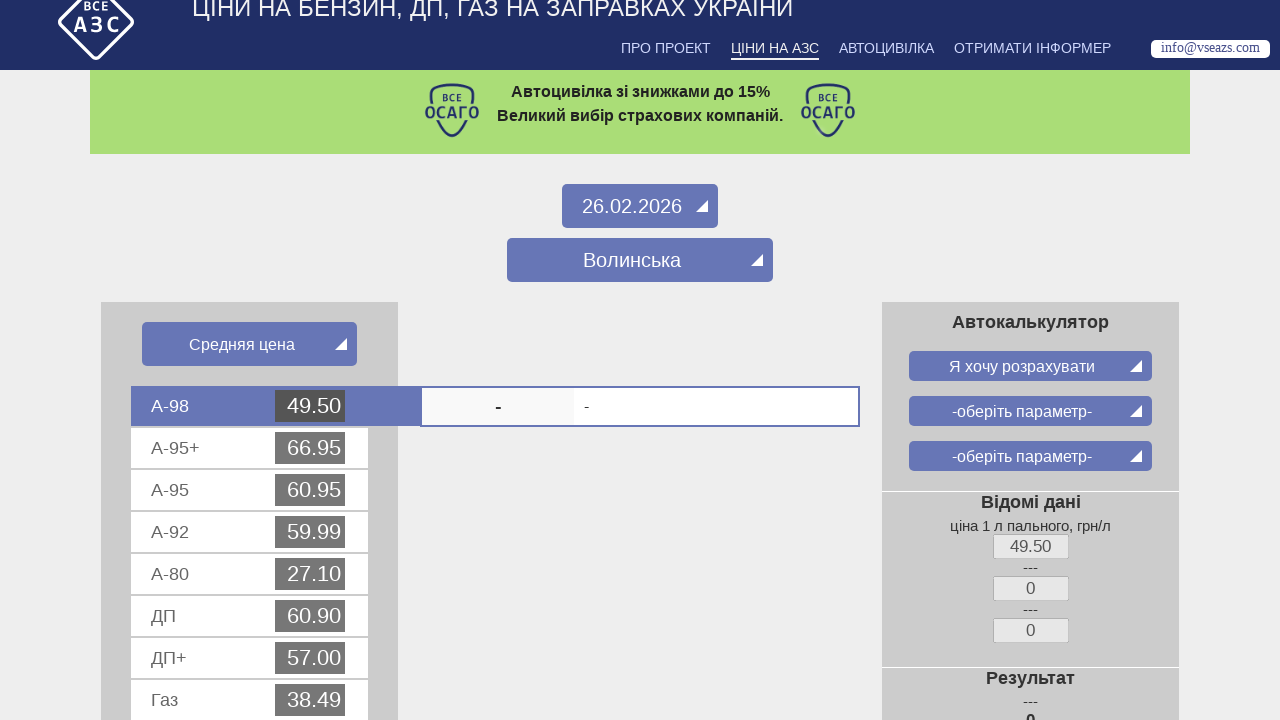

Clicked fuel type tab 2 for second region at (250, 448) on //*[@id="price_bar_2"]
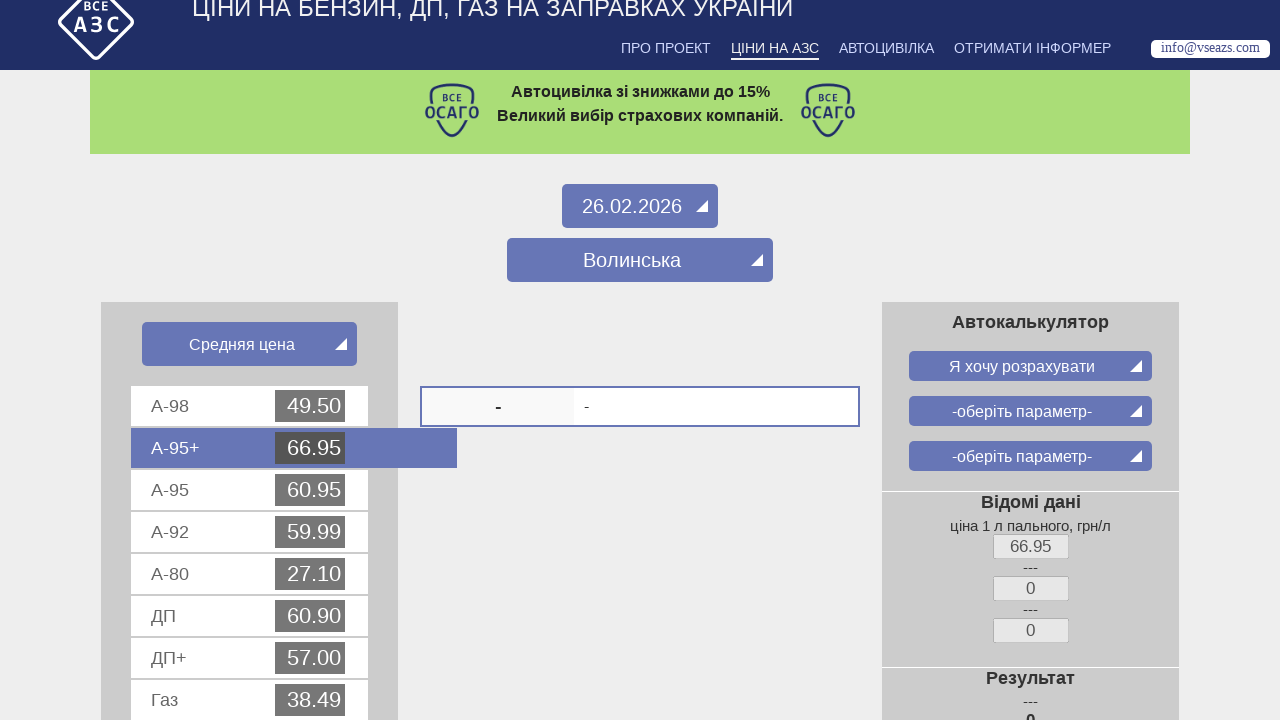

Price table updated for fuel type 2 in second region
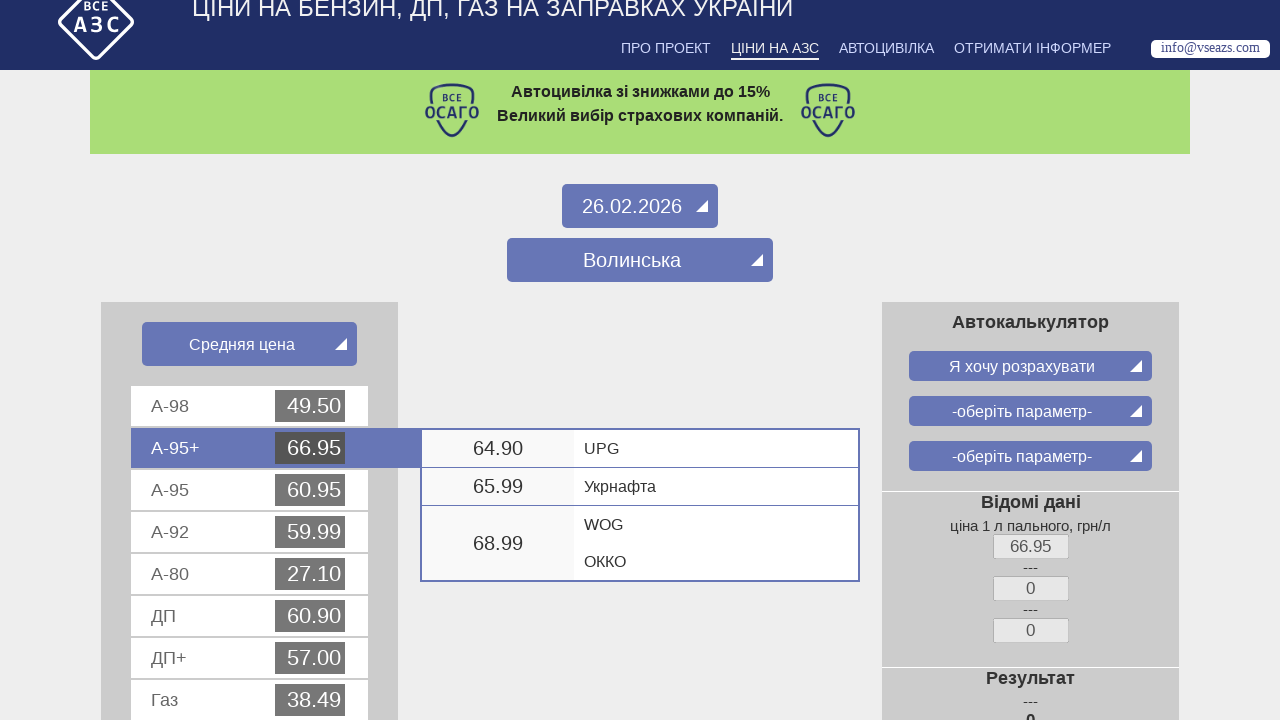

Clicked fuel type tab 3 for second region at (250, 490) on //*[@id="price_bar_3"]
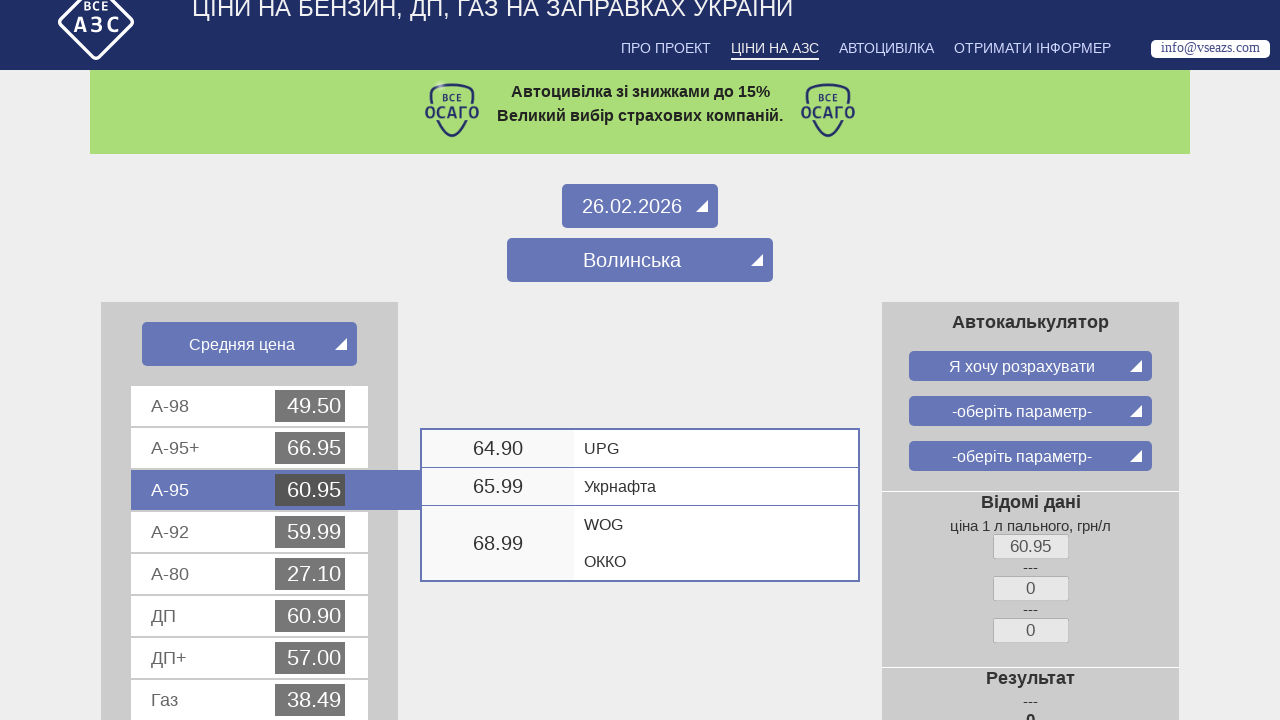

Price table updated for fuel type 3 in second region
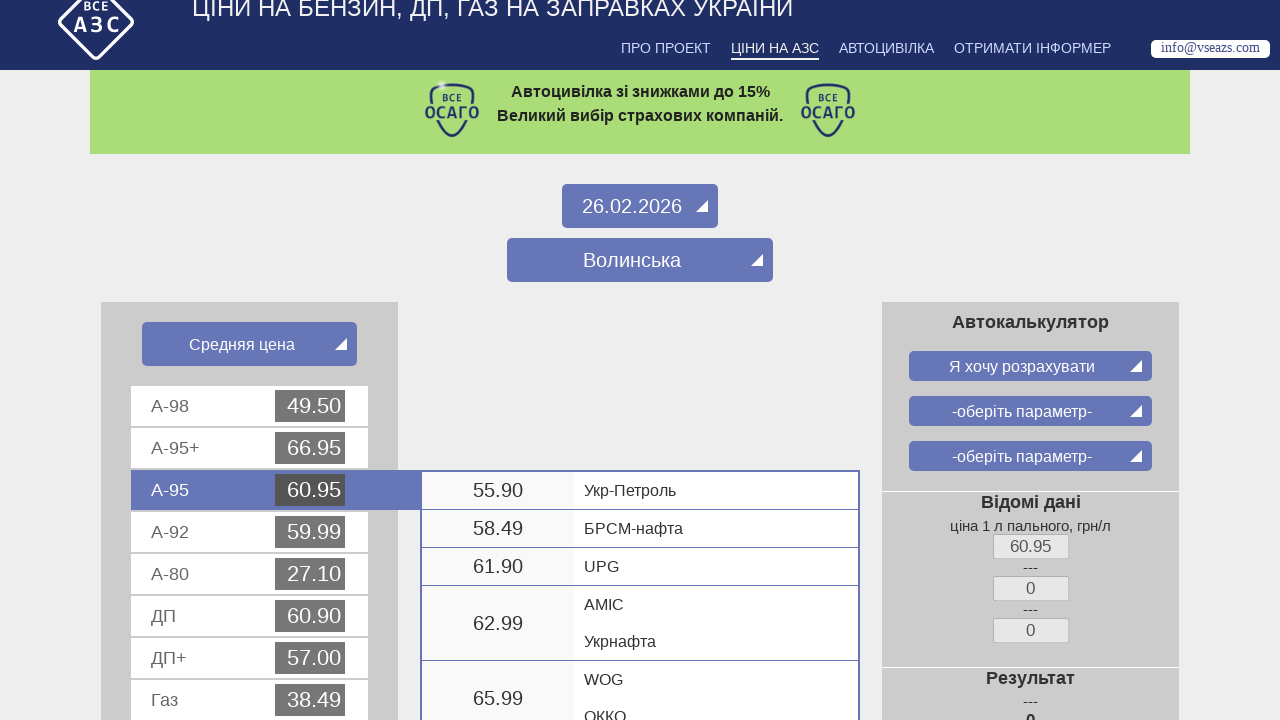

Clicked fuel type tab 4 for second region at (250, 532) on //*[@id="price_bar_4"]
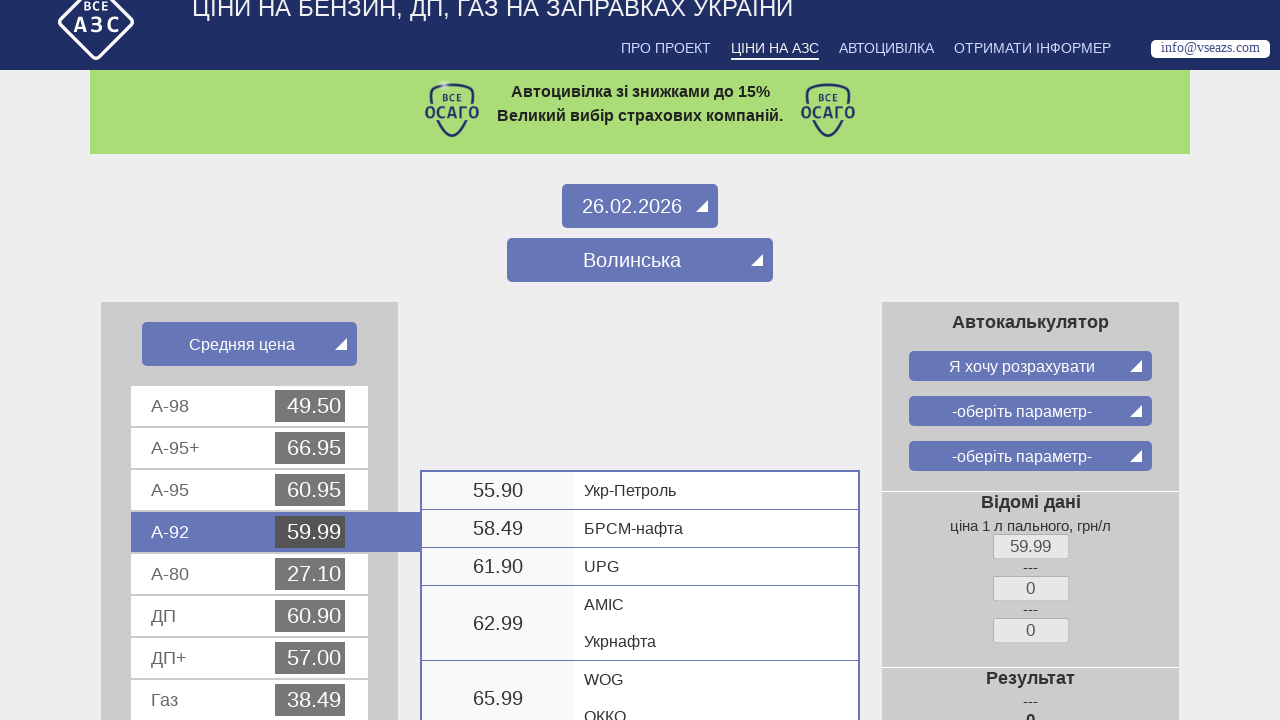

Price table updated for fuel type 4 in second region
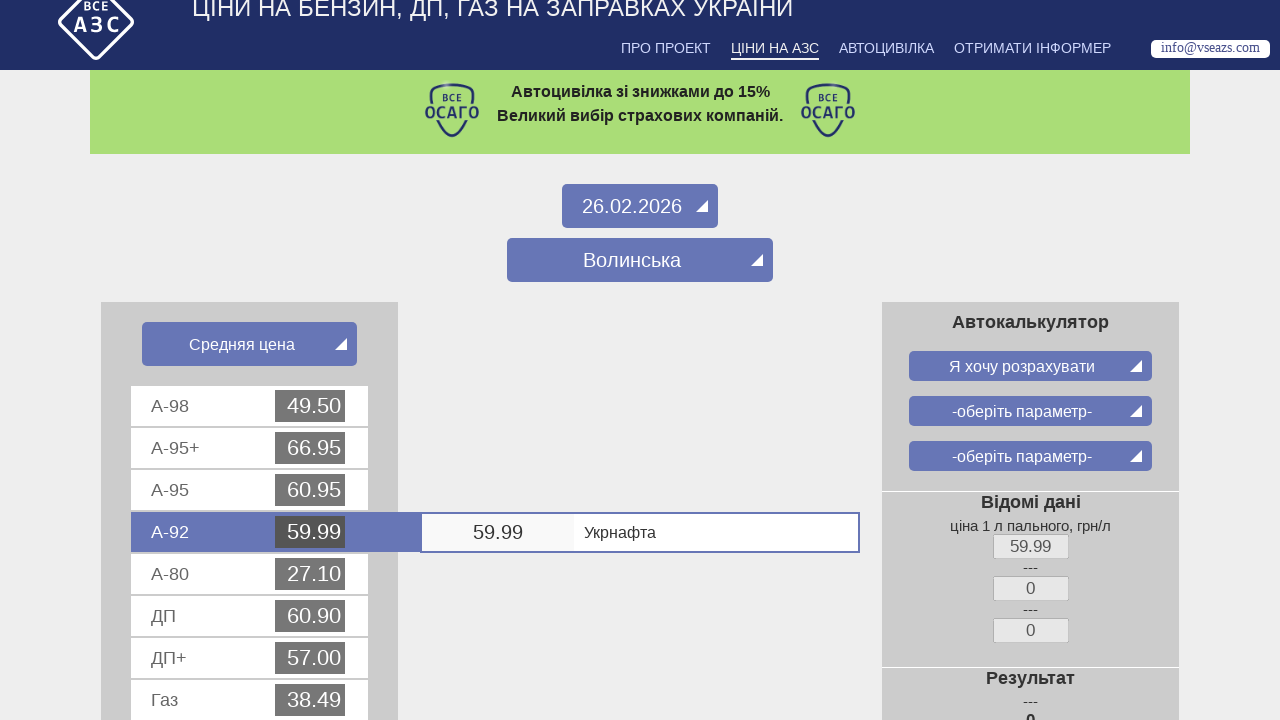

Clicked fuel type tab 5 for second region at (250, 574) on //*[@id="price_bar_5"]
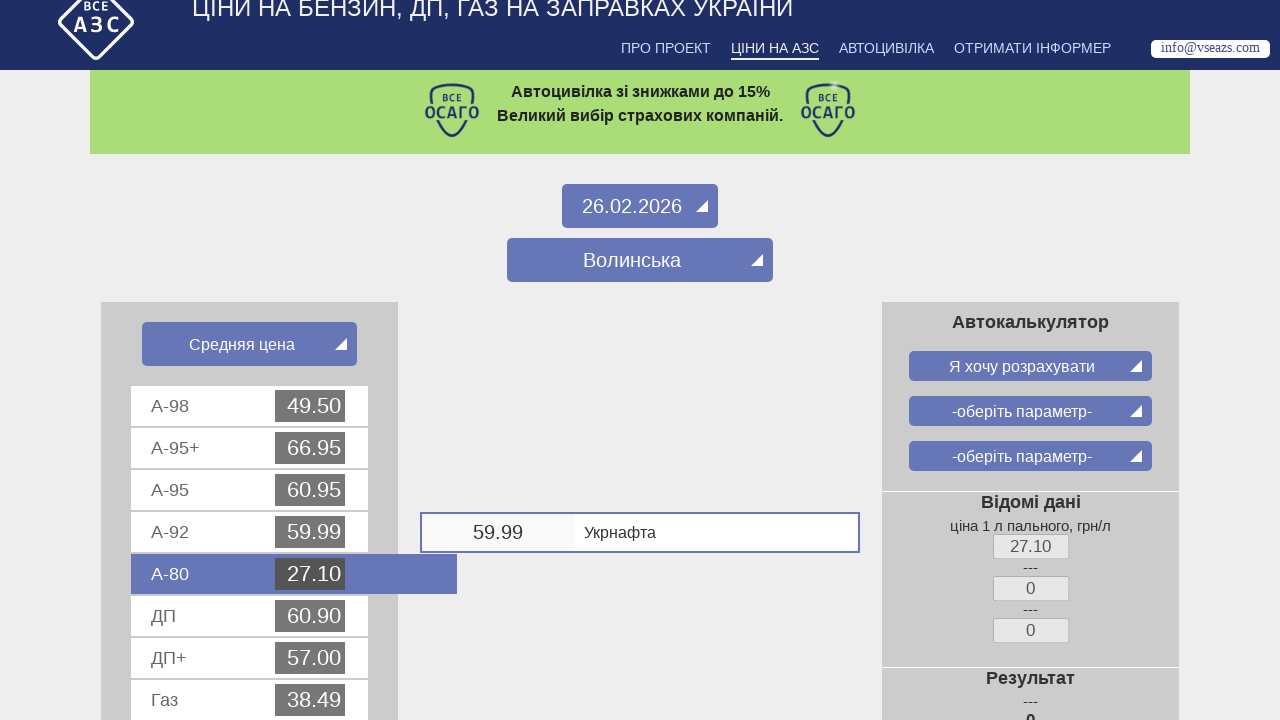

Price table updated for fuel type 5 in second region
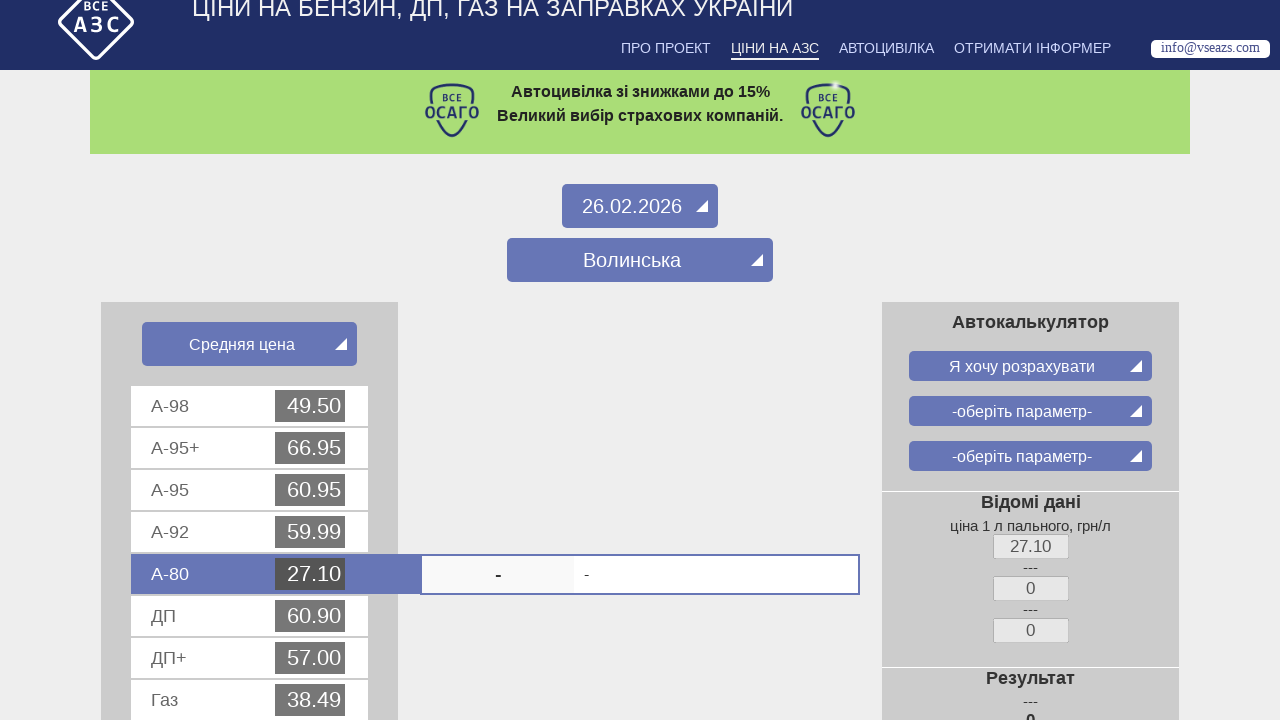

Clicked fuel type tab 6 for second region at (250, 616) on //*[@id="price_bar_6"]
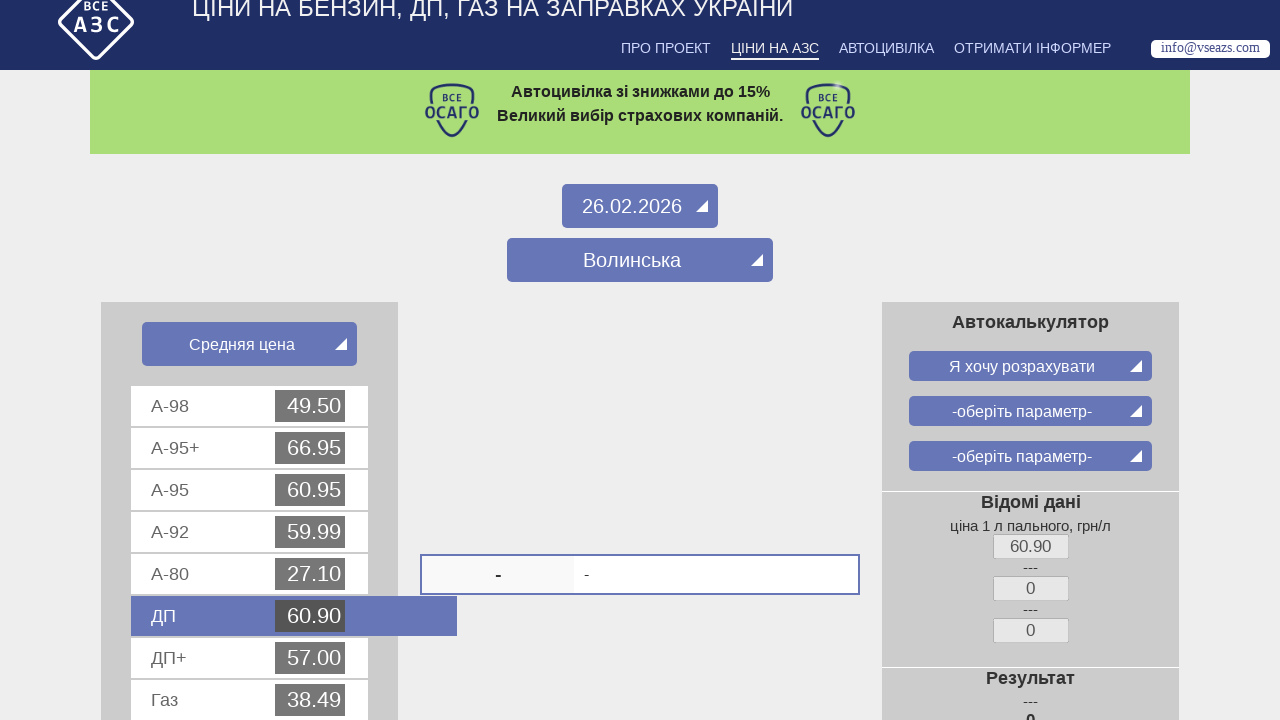

Price table updated for fuel type 6 in second region
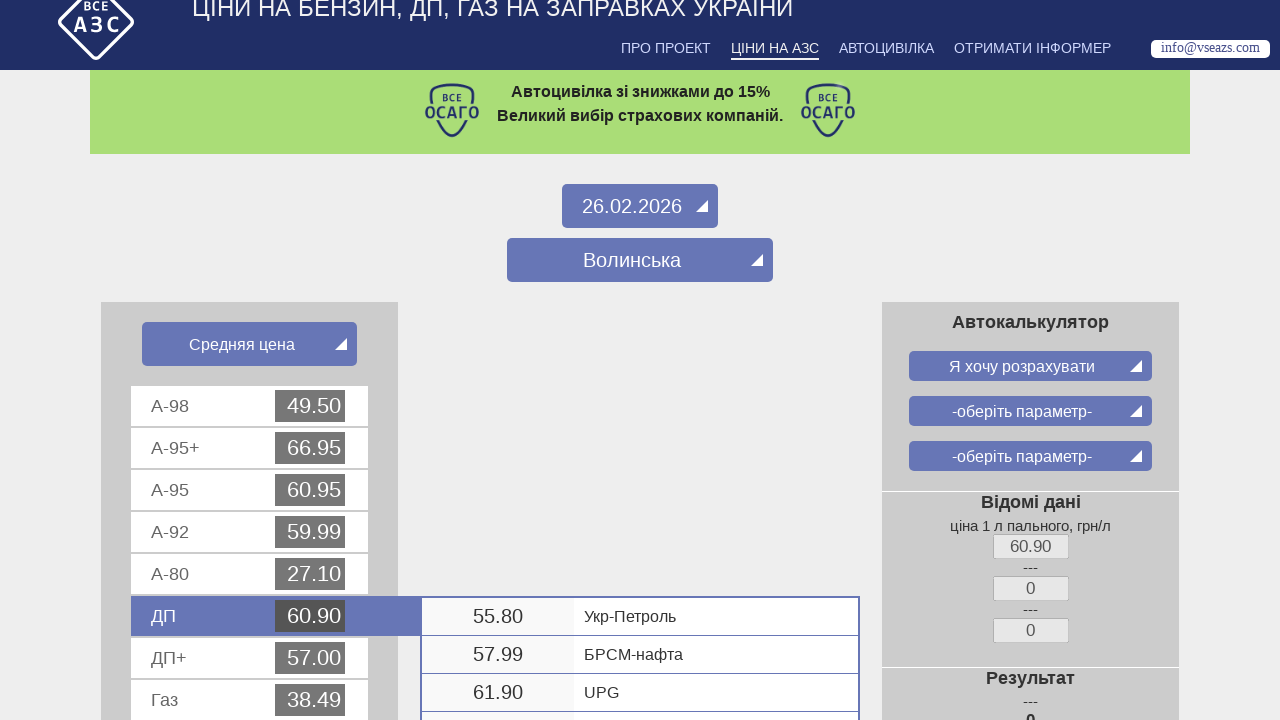

Clicked fuel type tab 7 for second region at (250, 658) on //*[@id="price_bar_7"]
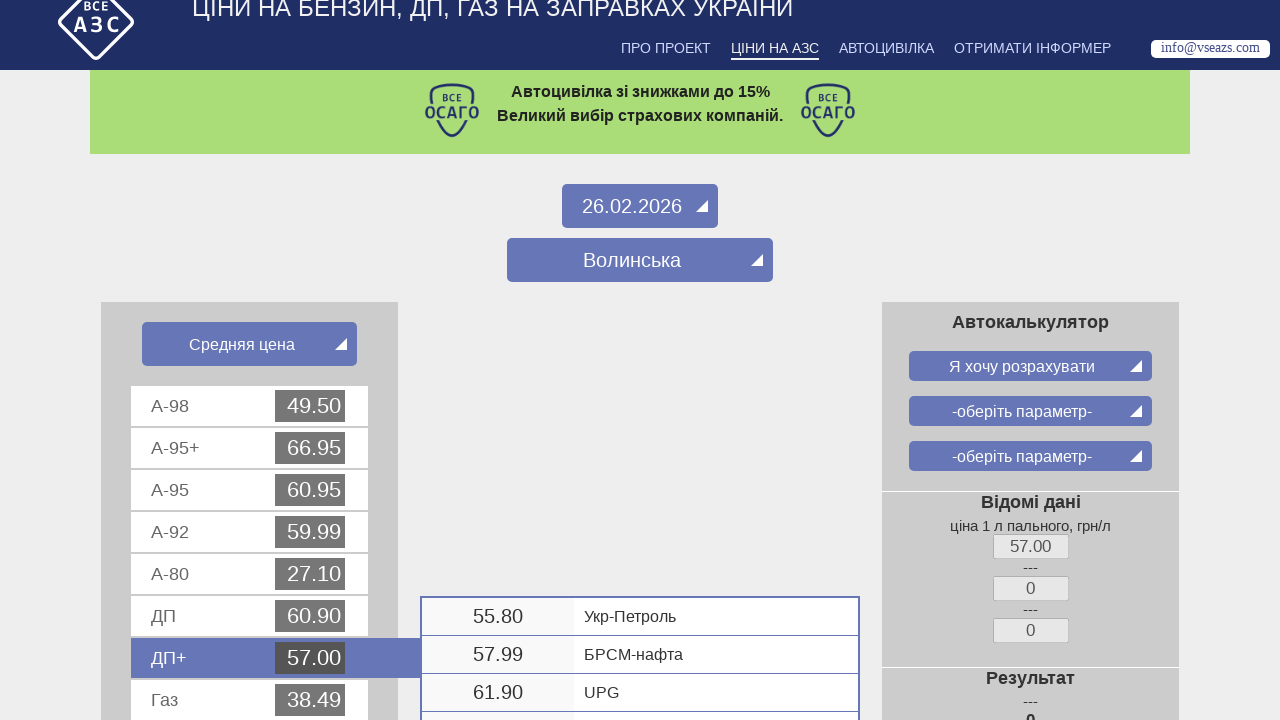

Price table updated for fuel type 7 in second region
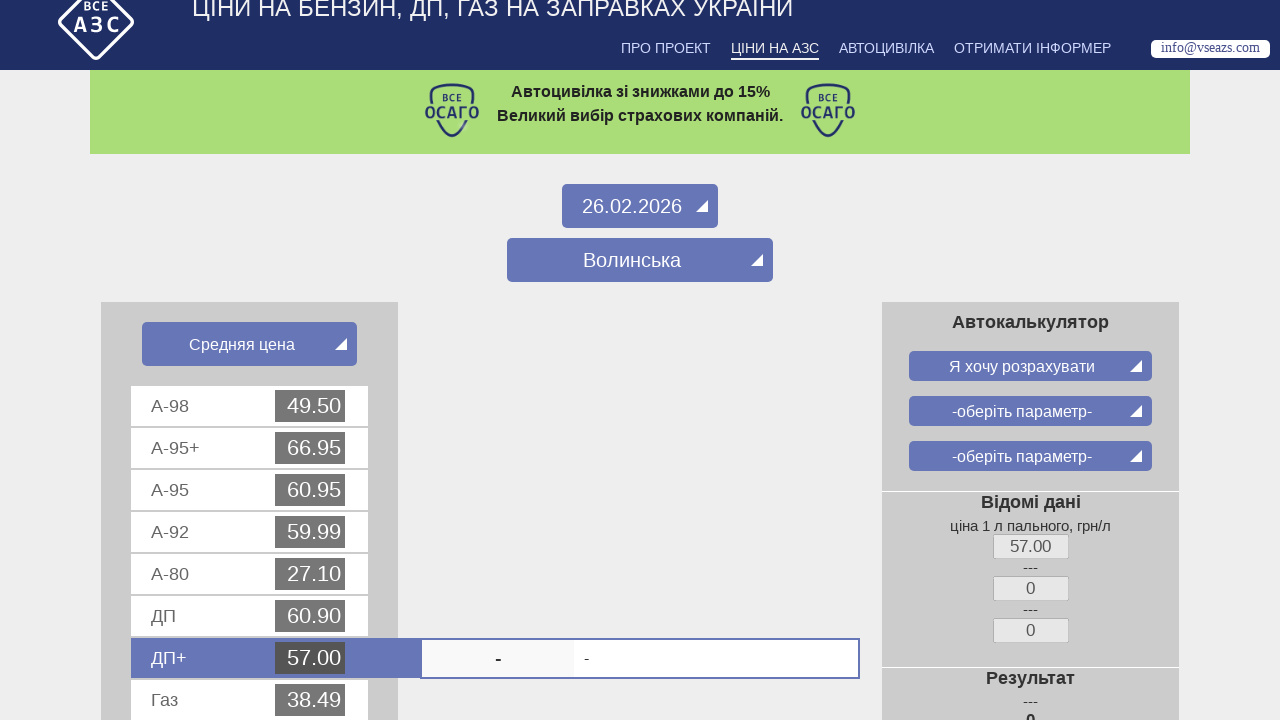

Clicked fuel type tab 8 for second region at (250, 700) on //*[@id="price_bar_8"]
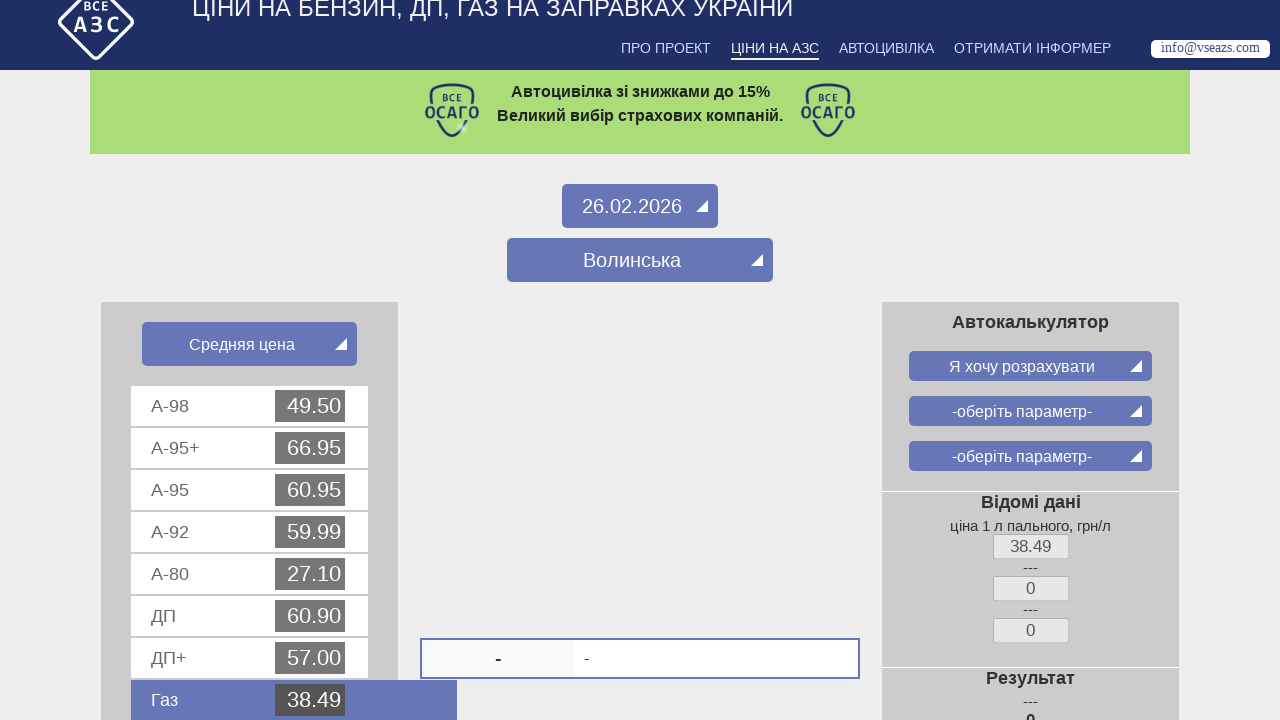

Price table updated for fuel type 8 in second region
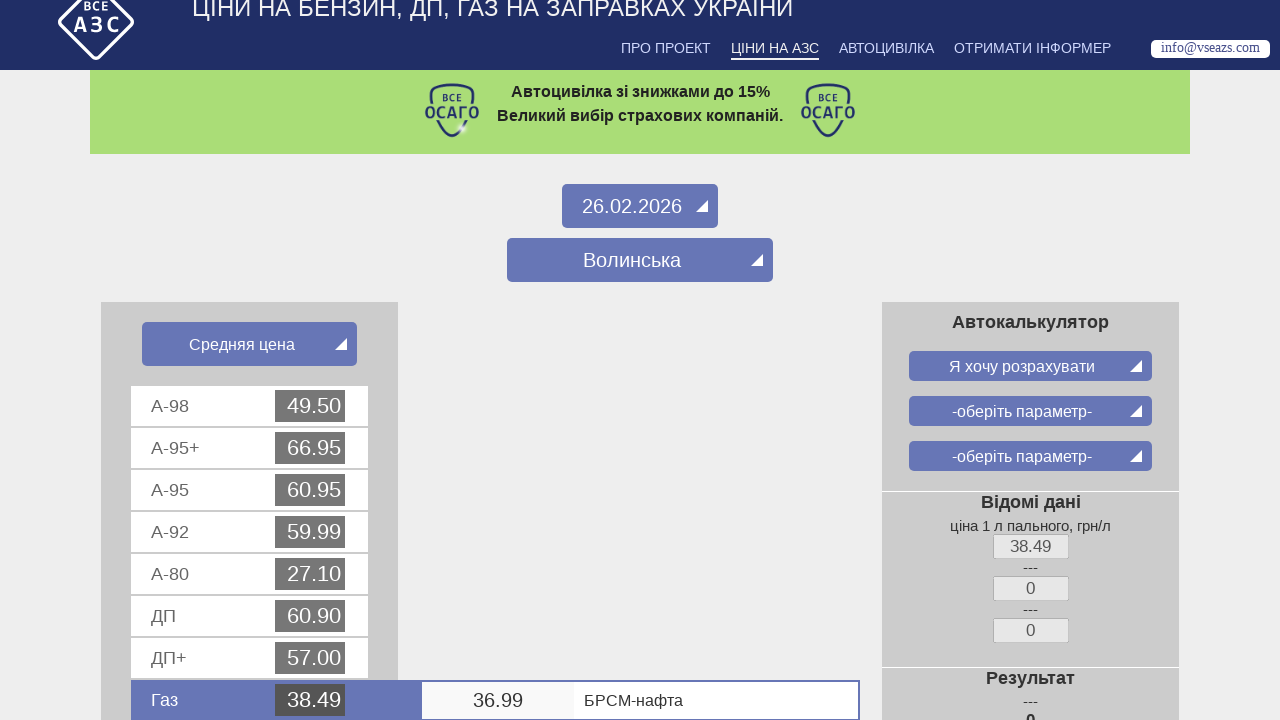

Clicked region dropdown to open it for third region at (632, 260) on xpath=//*[@id="dd"]/div
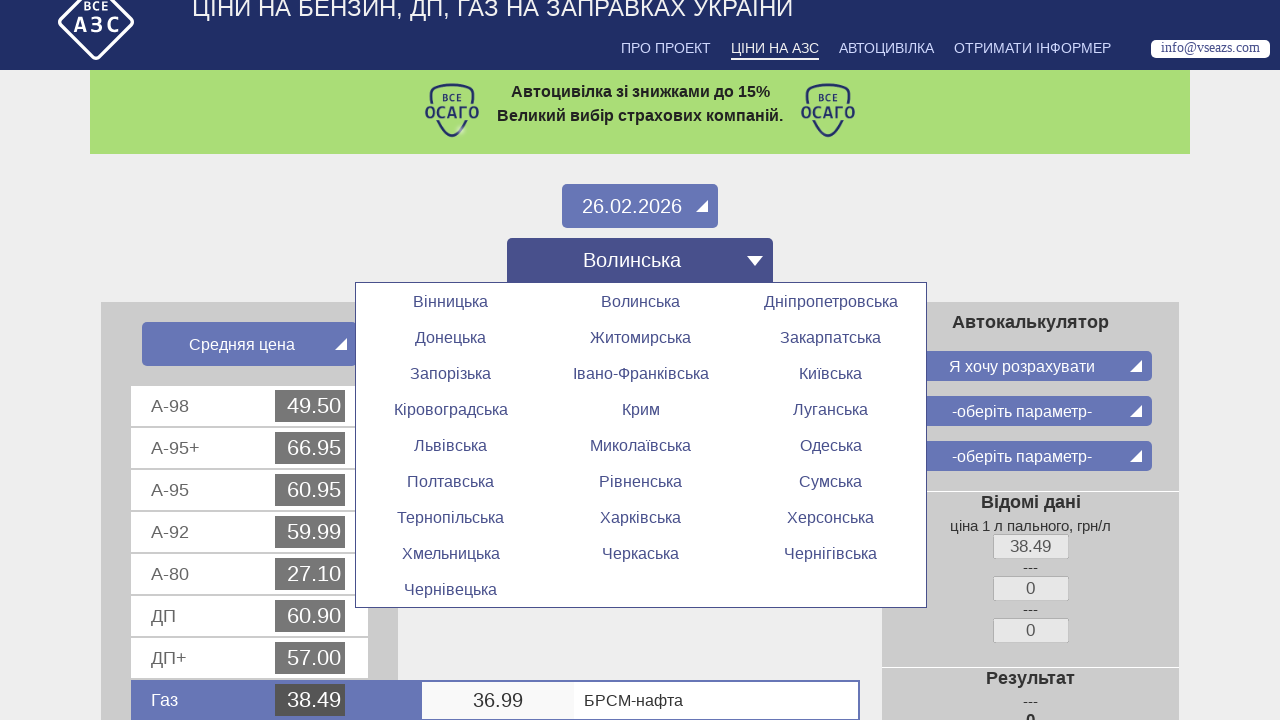

Selected third region from dropdown at (831, 302) on xpath=//*[@id="dd"]/ul/li[3]/a
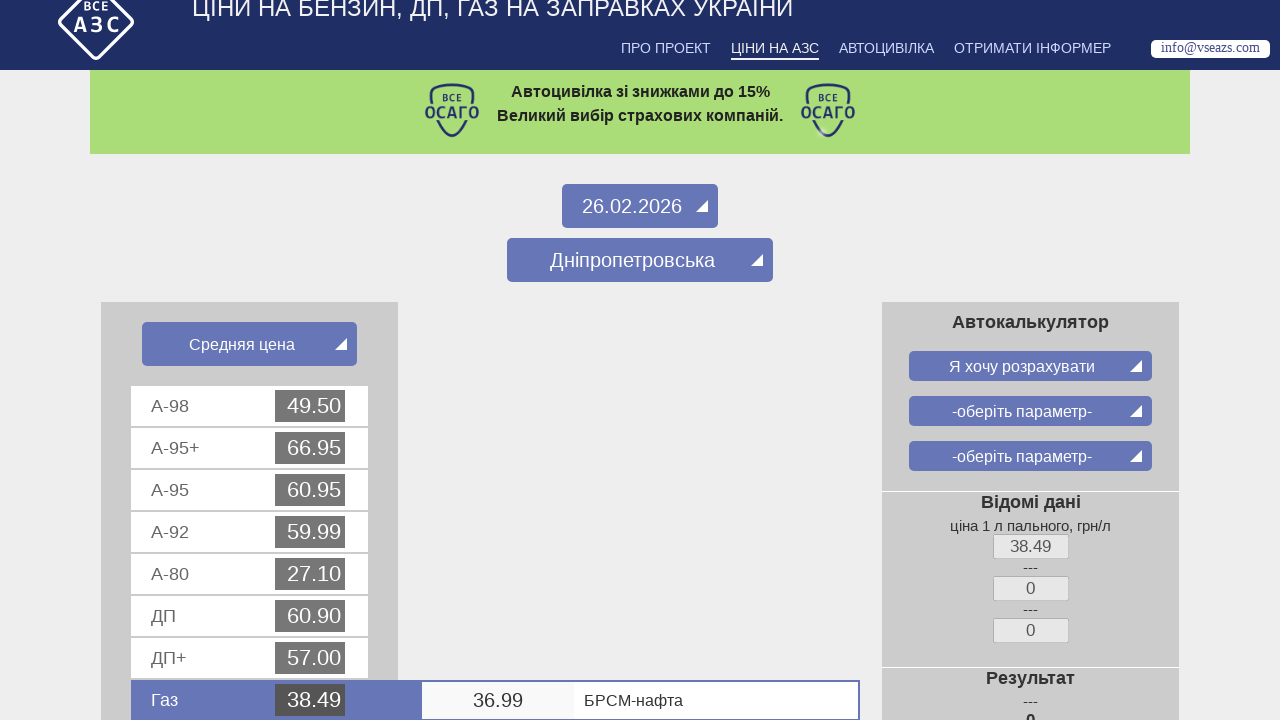

Clicked fuel type tab 1 for third region at (250, 406) on //*[@id="price_bar_1"]
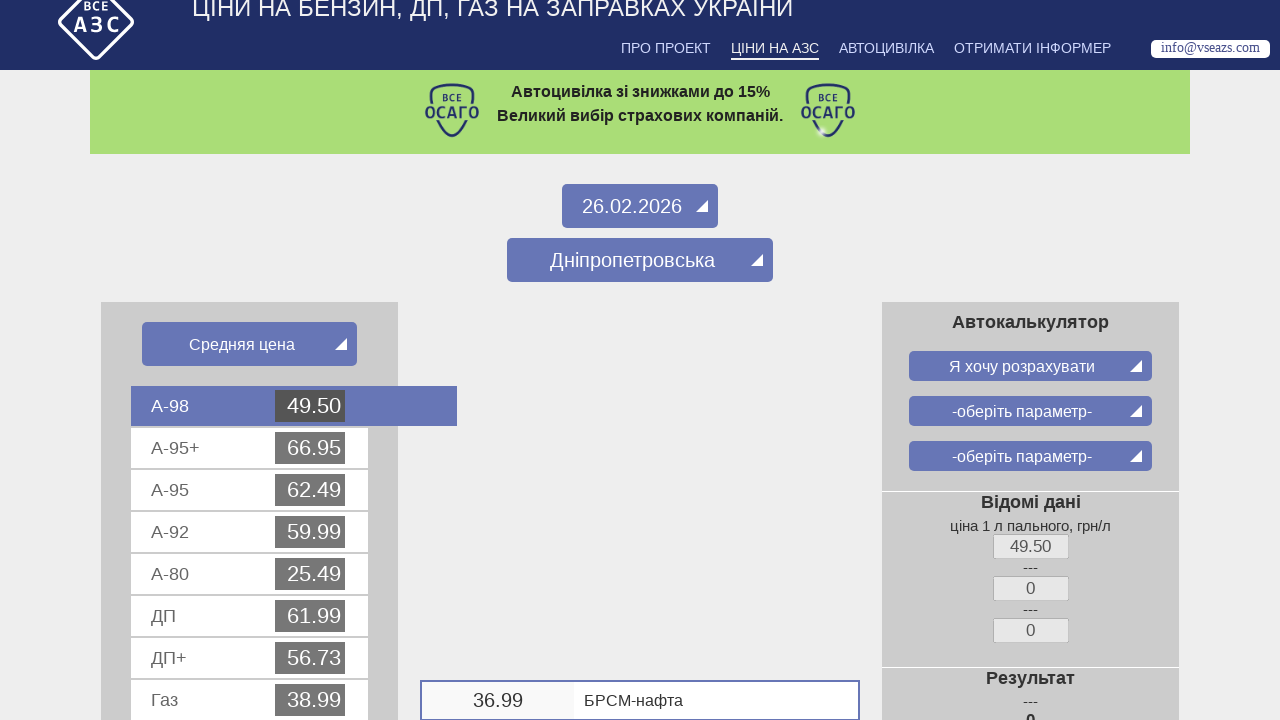

Price table updated for fuel type 1 in third region
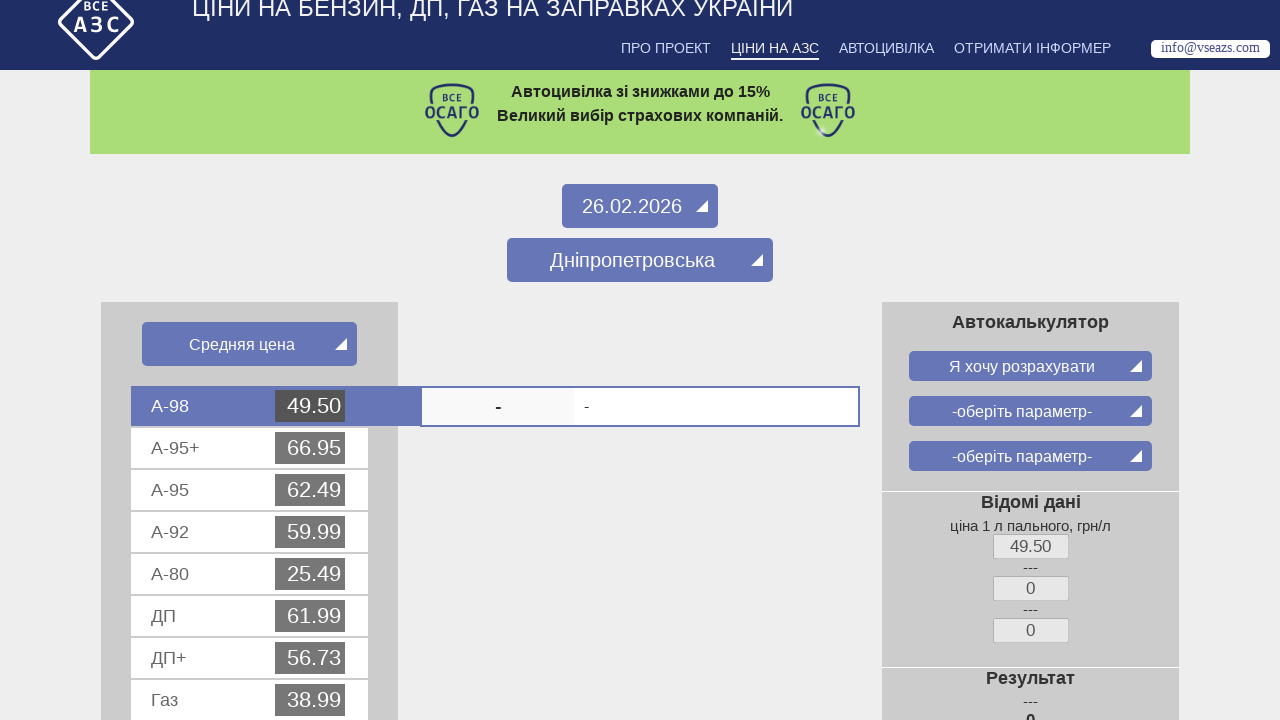

Clicked fuel type tab 2 for third region at (250, 448) on //*[@id="price_bar_2"]
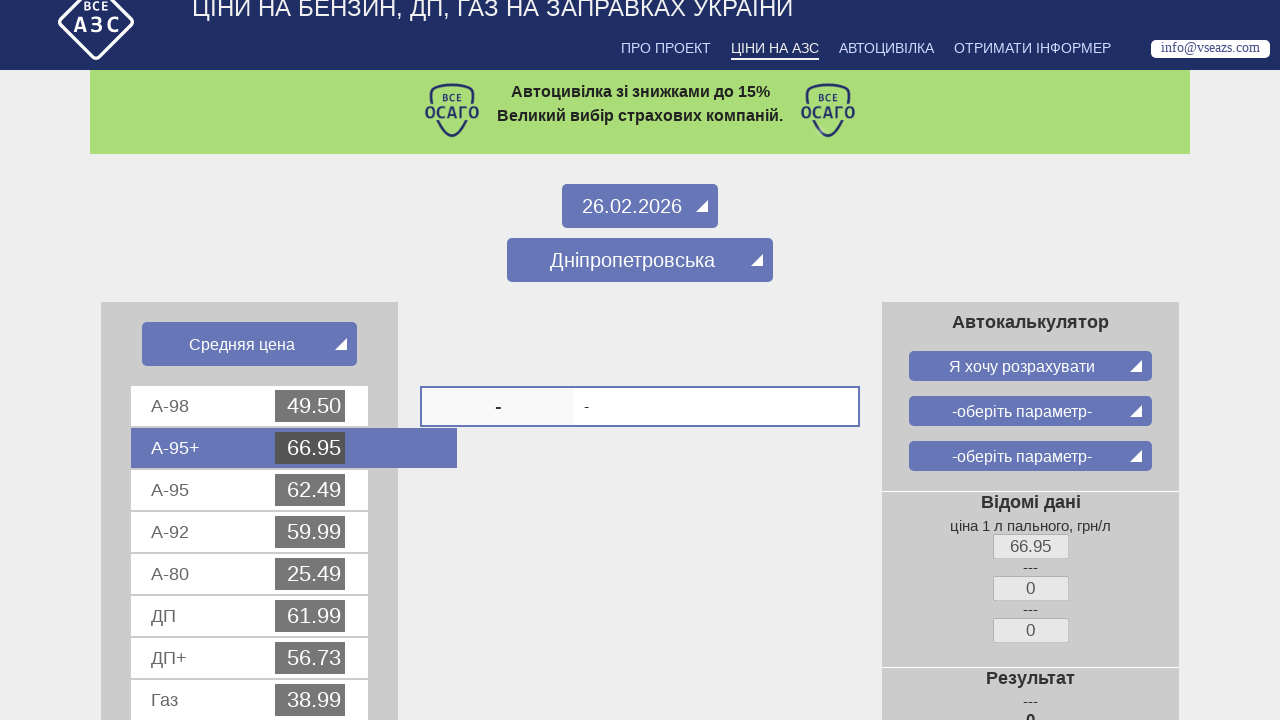

Price table updated for fuel type 2 in third region
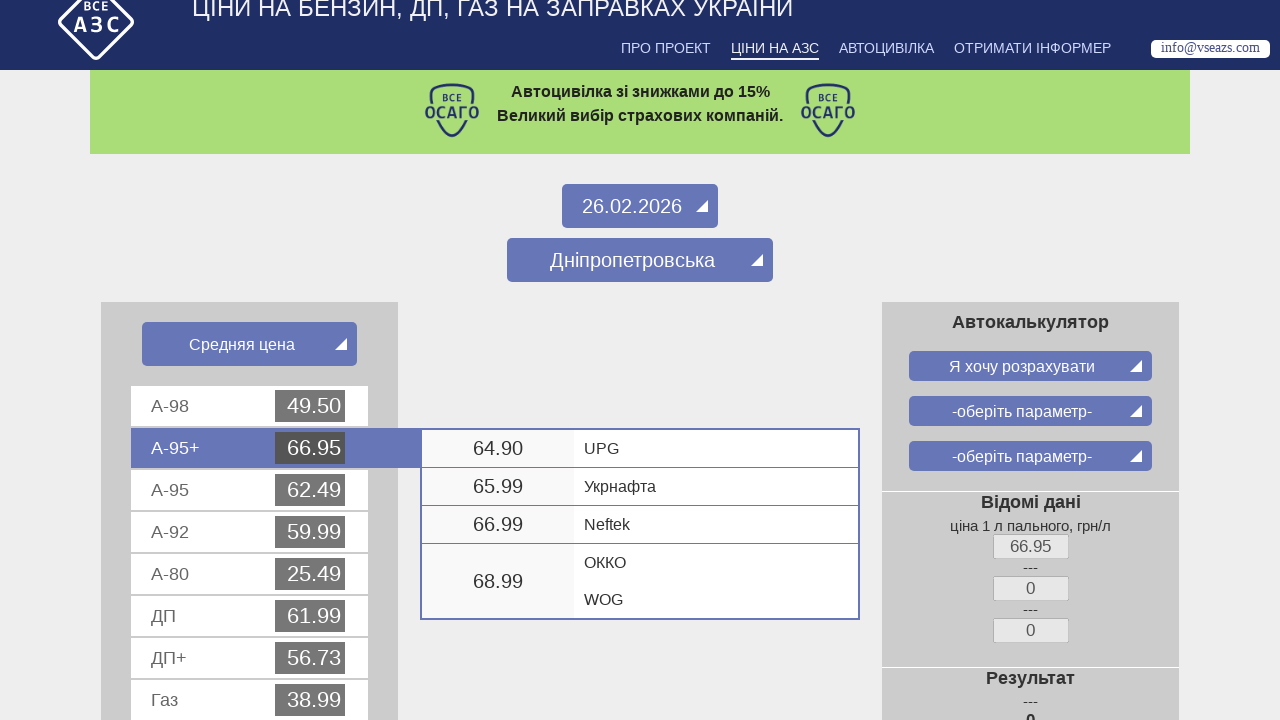

Clicked fuel type tab 3 for third region at (250, 490) on //*[@id="price_bar_3"]
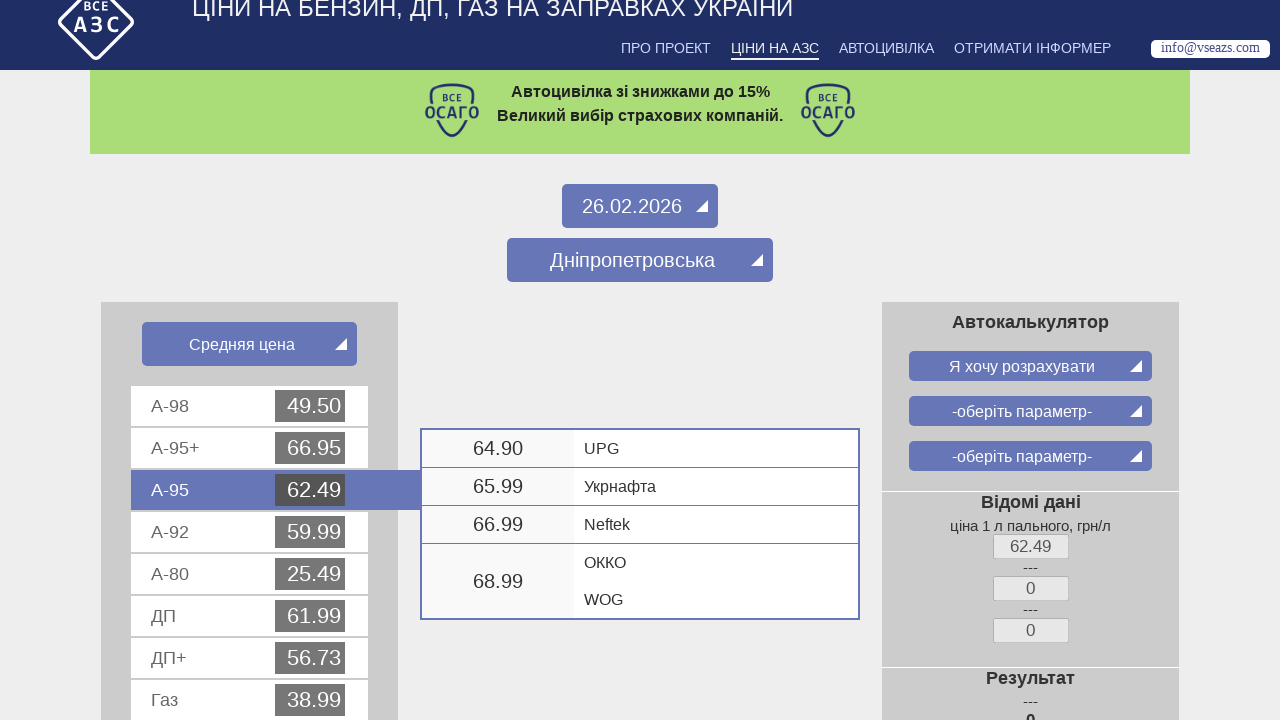

Price table updated for fuel type 3 in third region
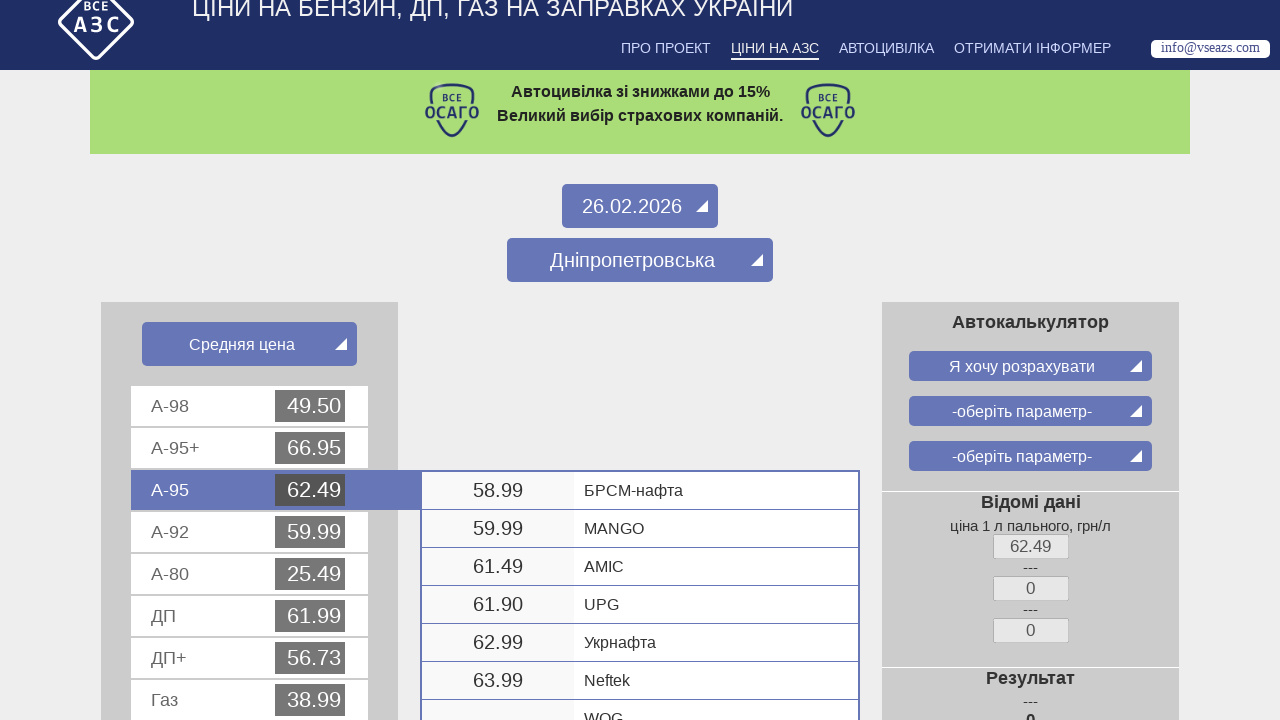

Clicked fuel type tab 4 for third region at (250, 532) on //*[@id="price_bar_4"]
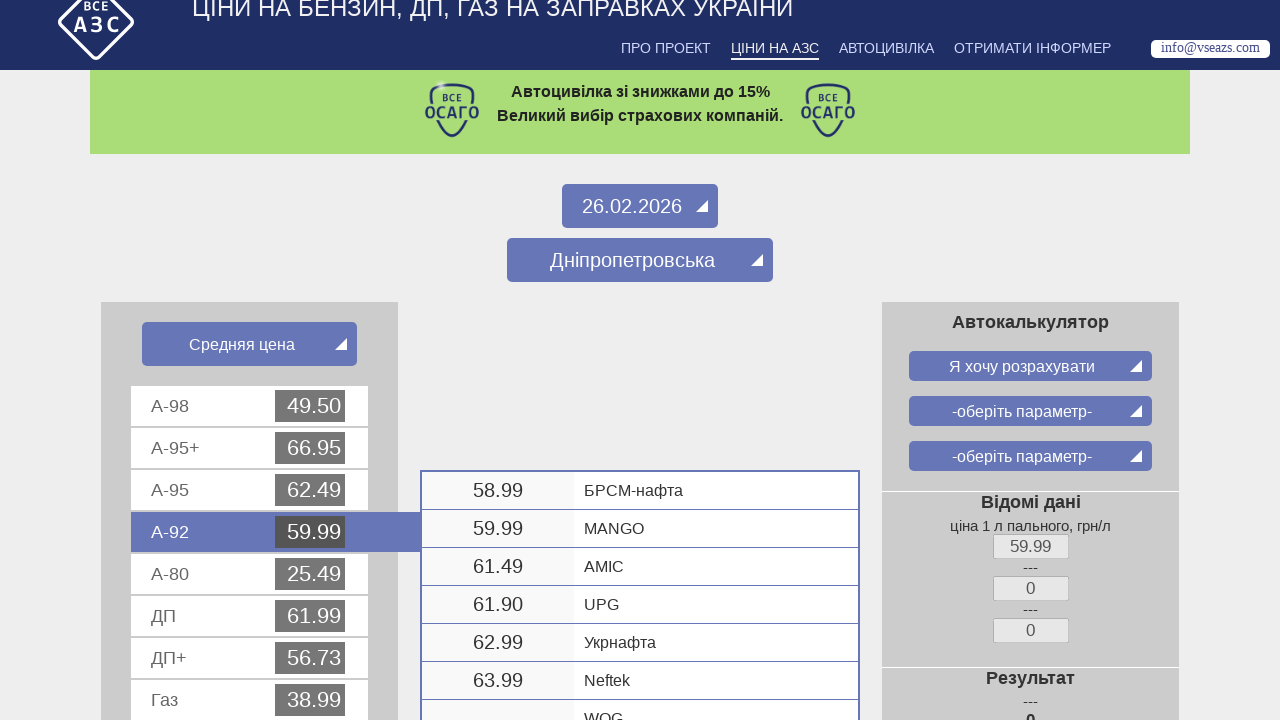

Price table updated for fuel type 4 in third region
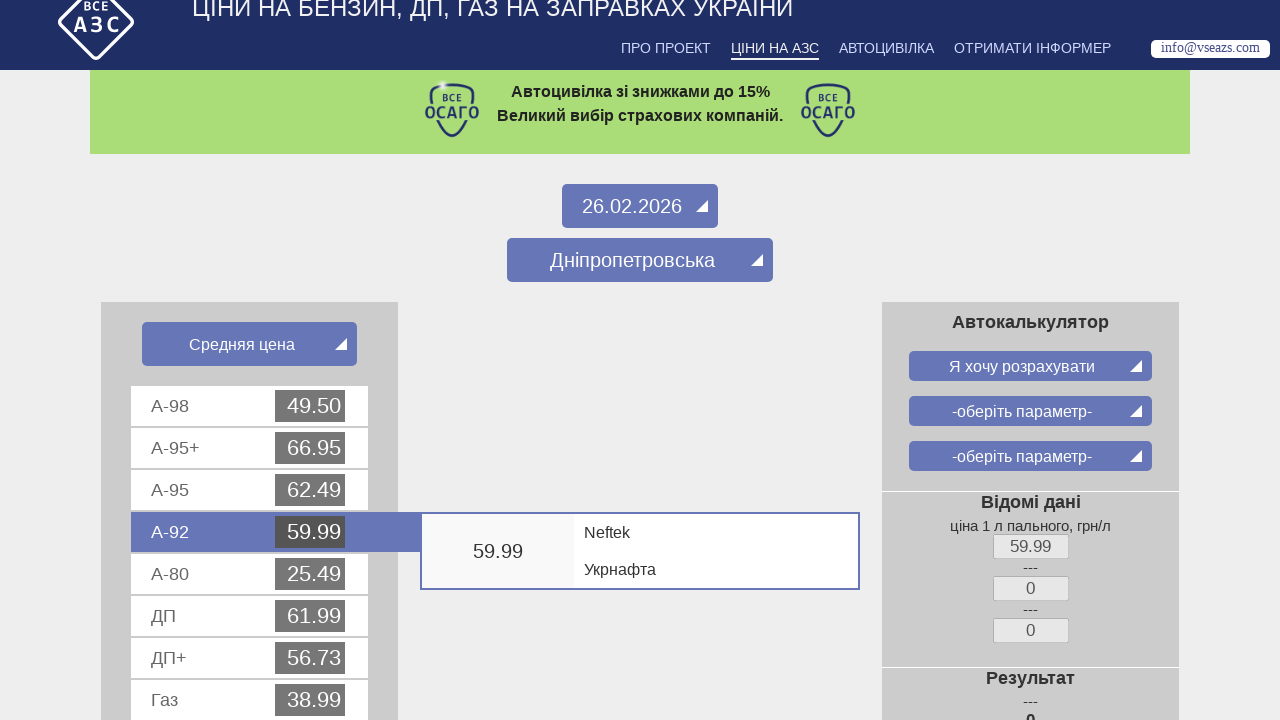

Clicked fuel type tab 5 for third region at (250, 574) on //*[@id="price_bar_5"]
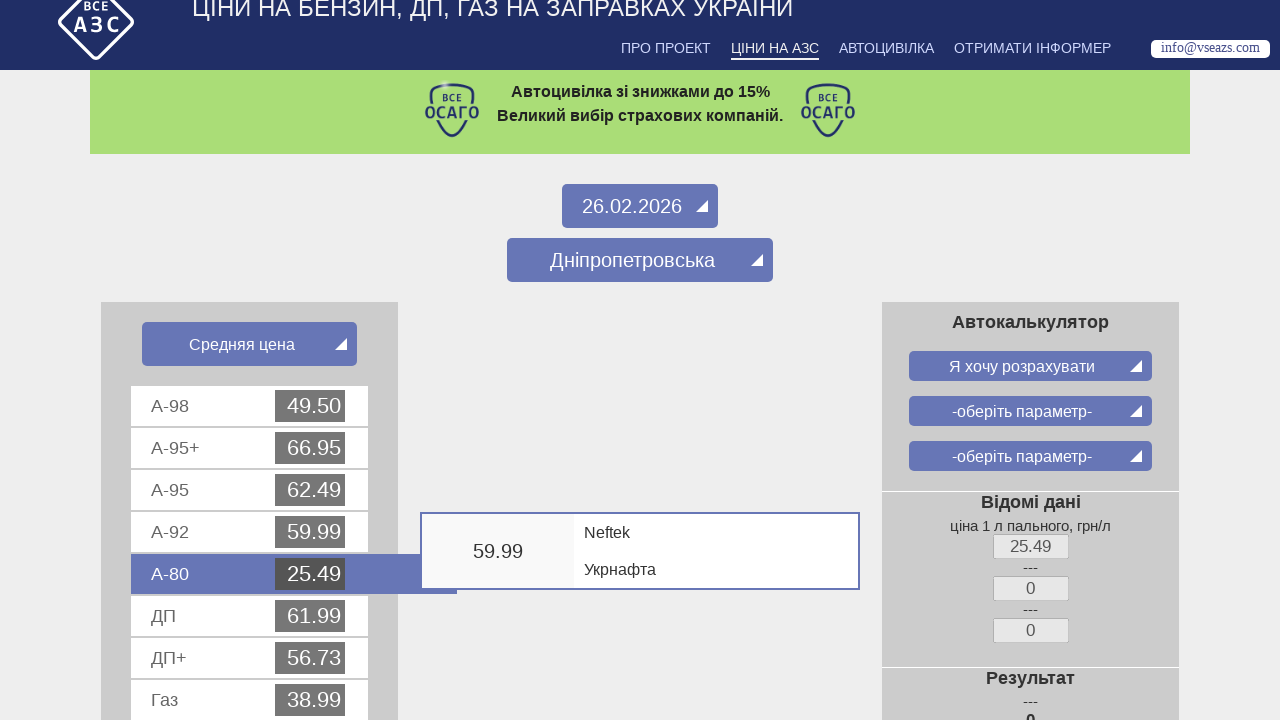

Price table updated for fuel type 5 in third region
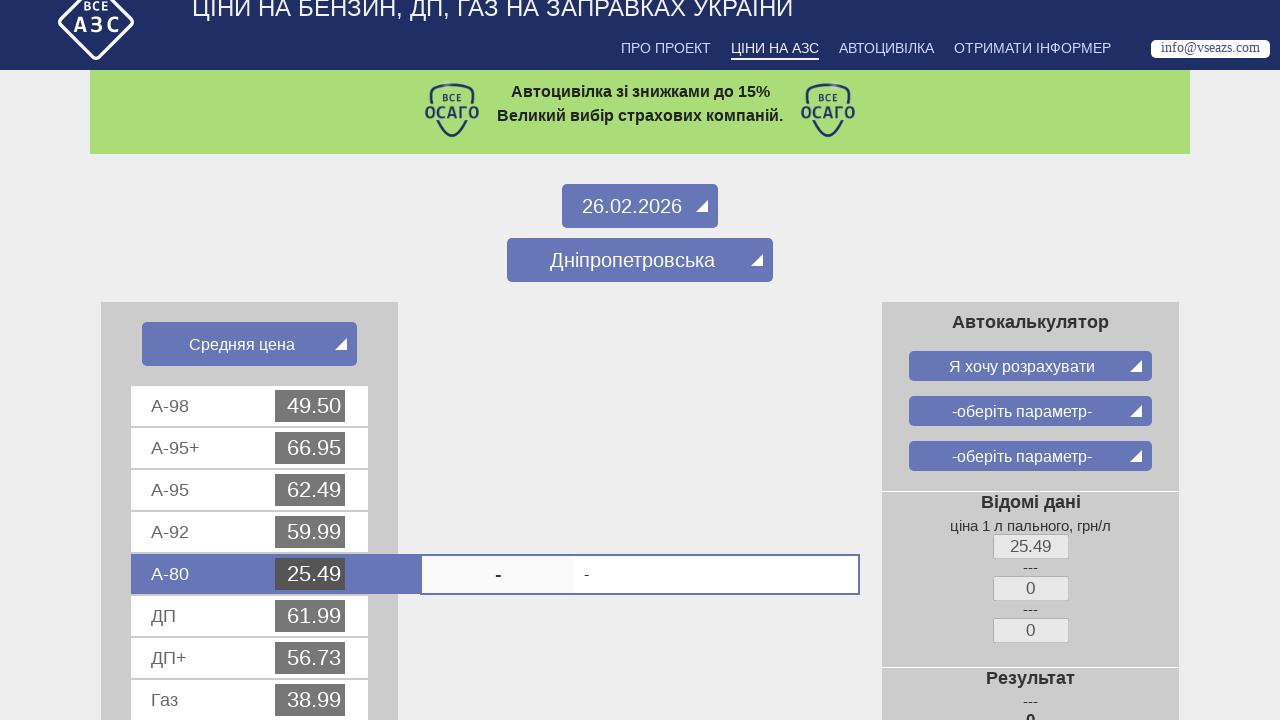

Clicked fuel type tab 6 for third region at (250, 616) on //*[@id="price_bar_6"]
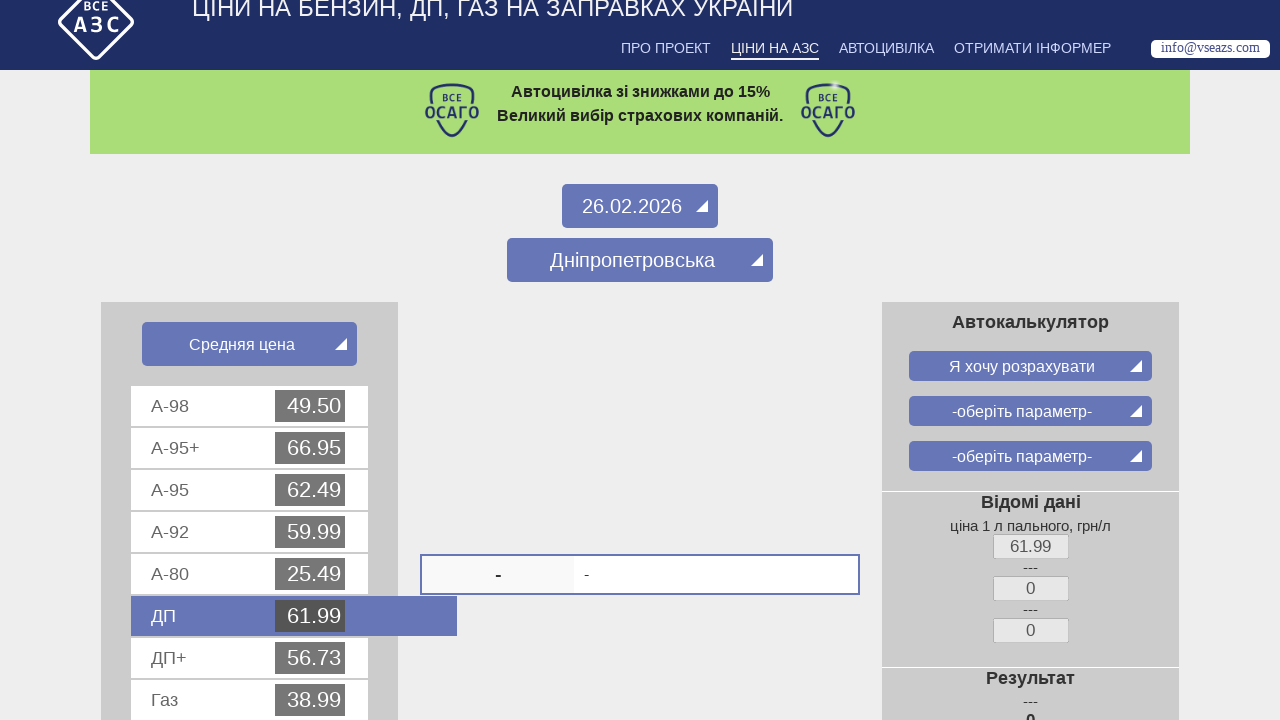

Price table updated for fuel type 6 in third region
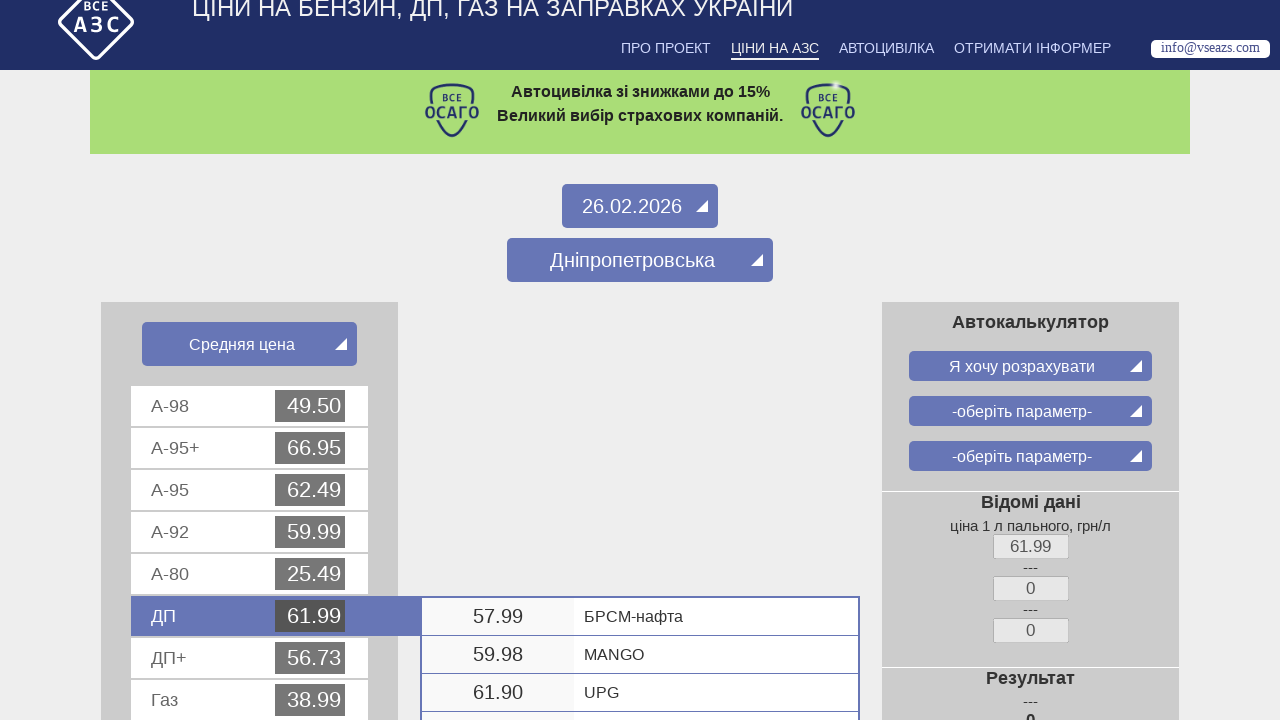

Clicked fuel type tab 7 for third region at (250, 658) on //*[@id="price_bar_7"]
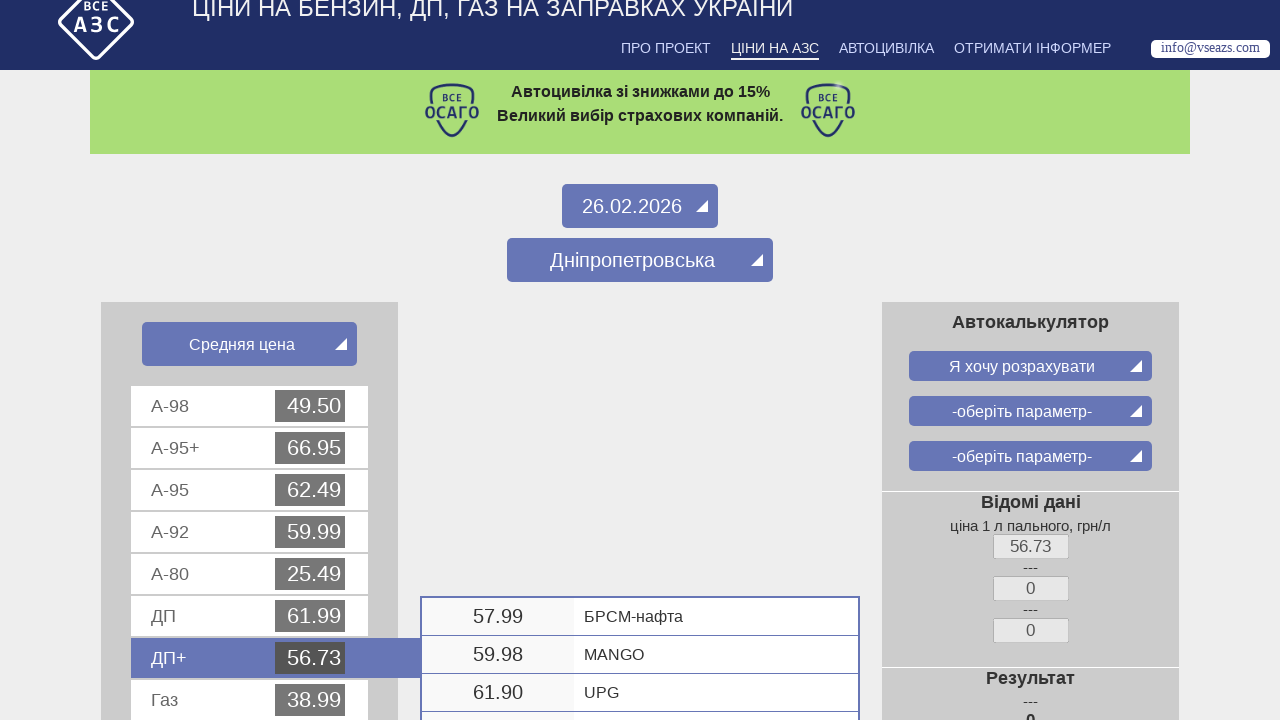

Price table updated for fuel type 7 in third region
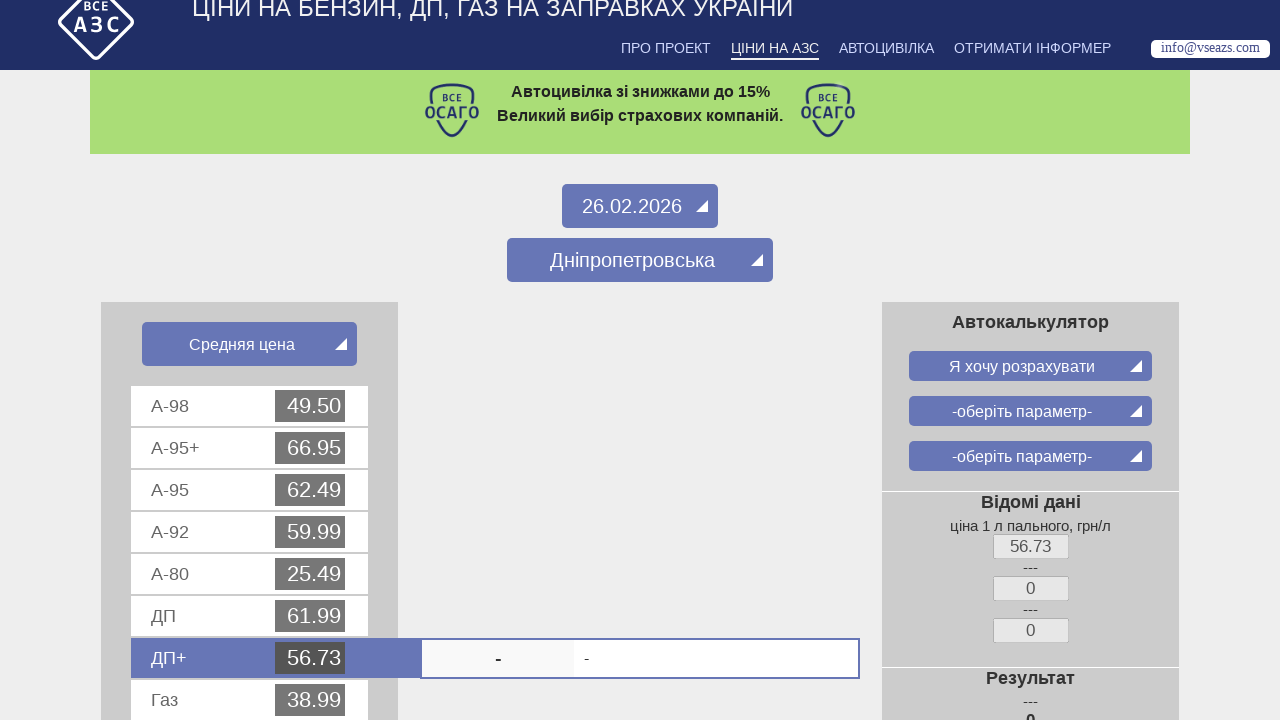

Clicked fuel type tab 8 for third region at (250, 700) on //*[@id="price_bar_8"]
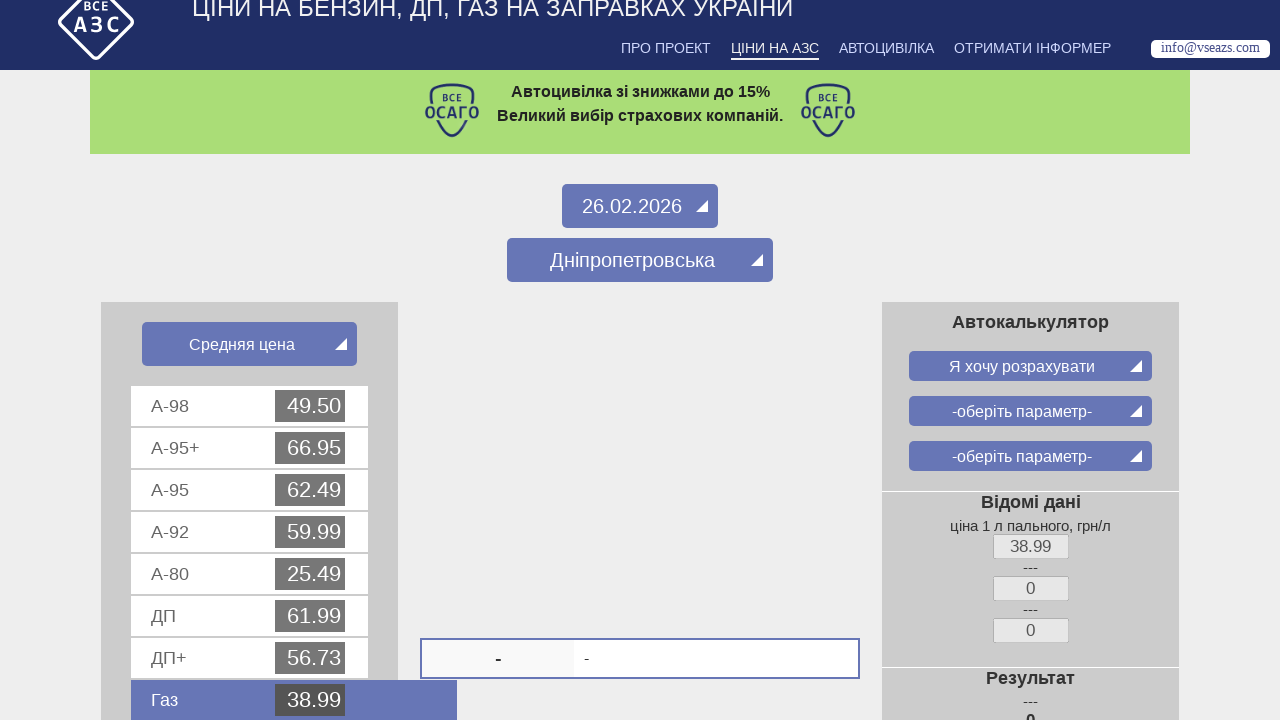

Price table updated for fuel type 8 in third region
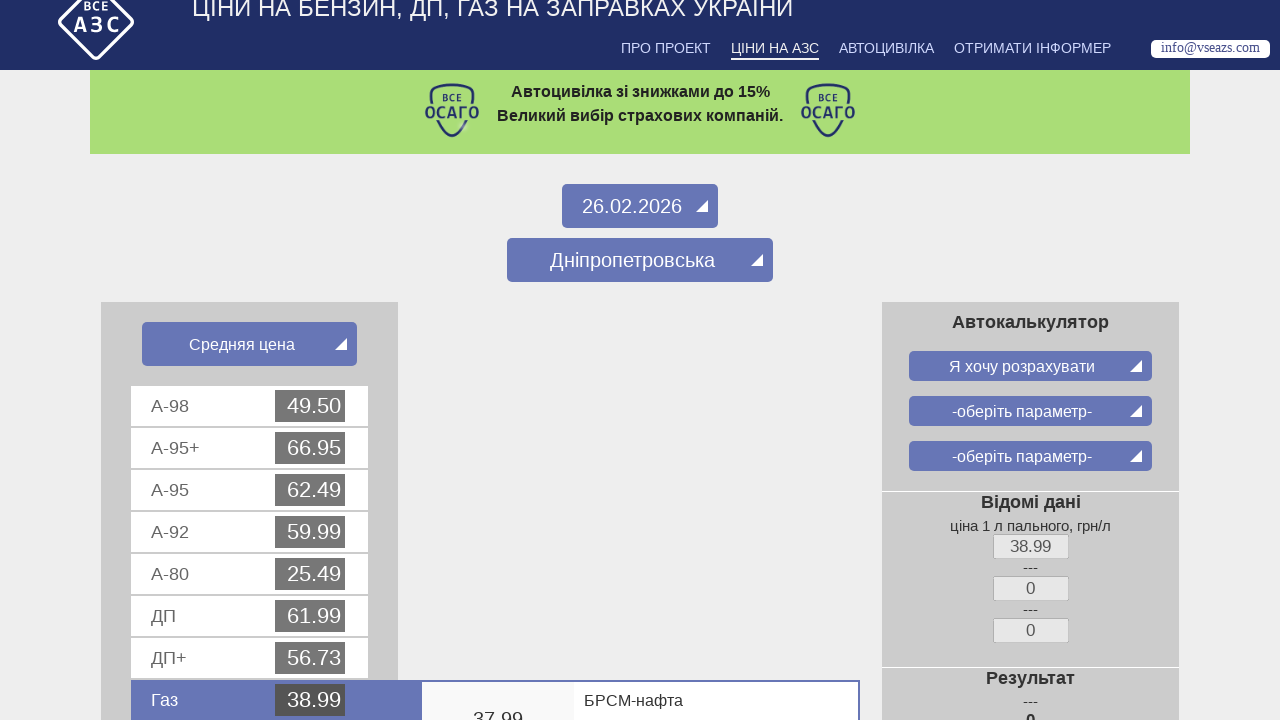

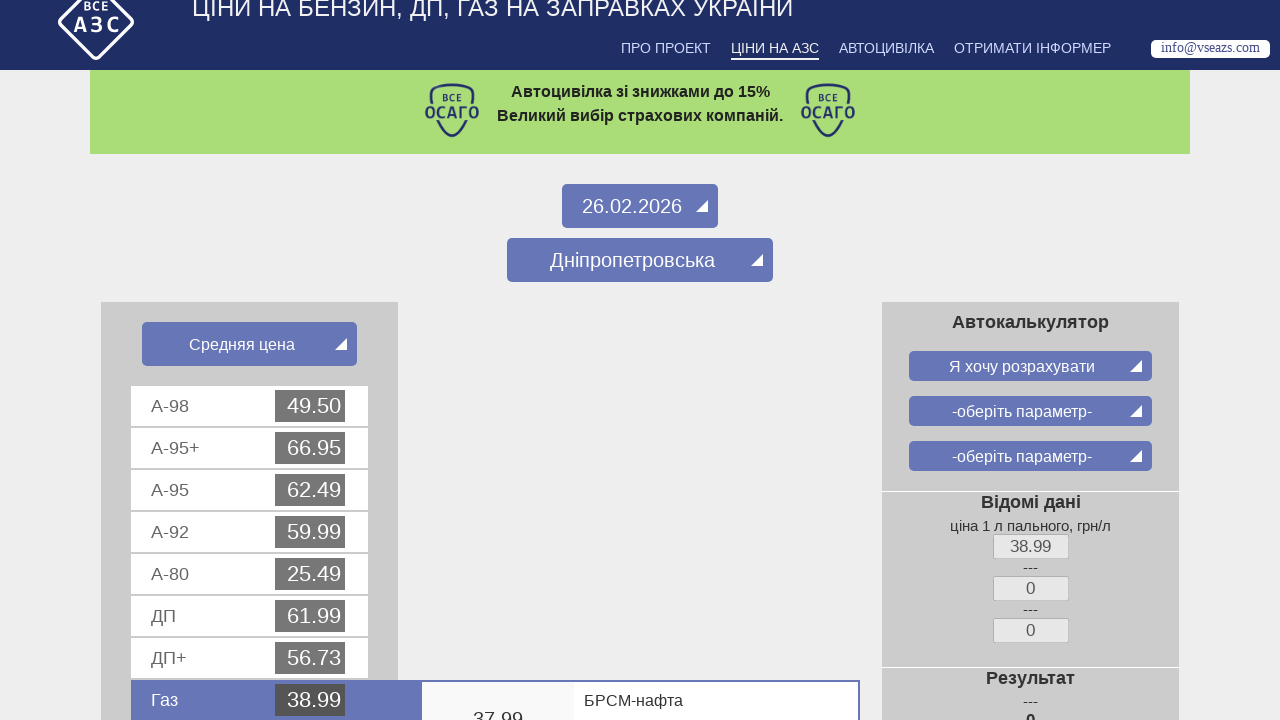